Tests adding multiple items to cart by clicking all "ADD TO CART" buttons and then clicking all increment buttons to increase quantities

Starting URL: https://rahulshettyacademy.com/seleniumPractise/#/

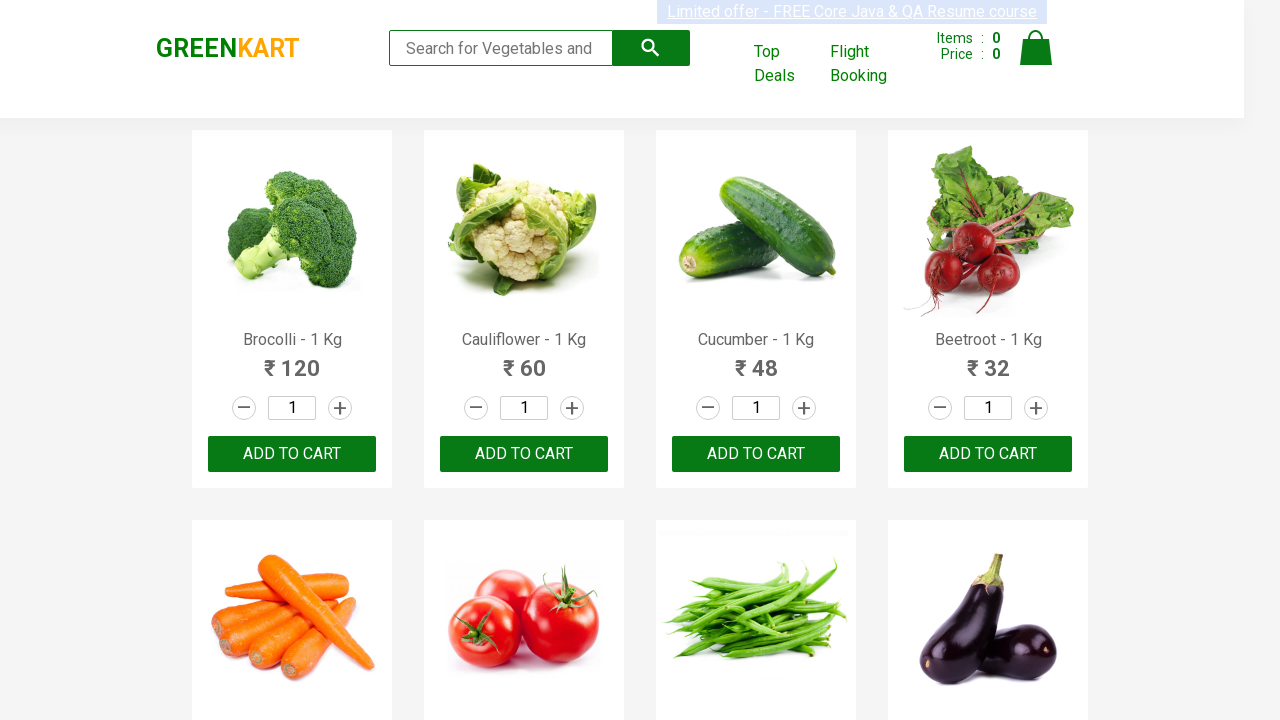

Located all 'ADD TO CART' buttons on the page
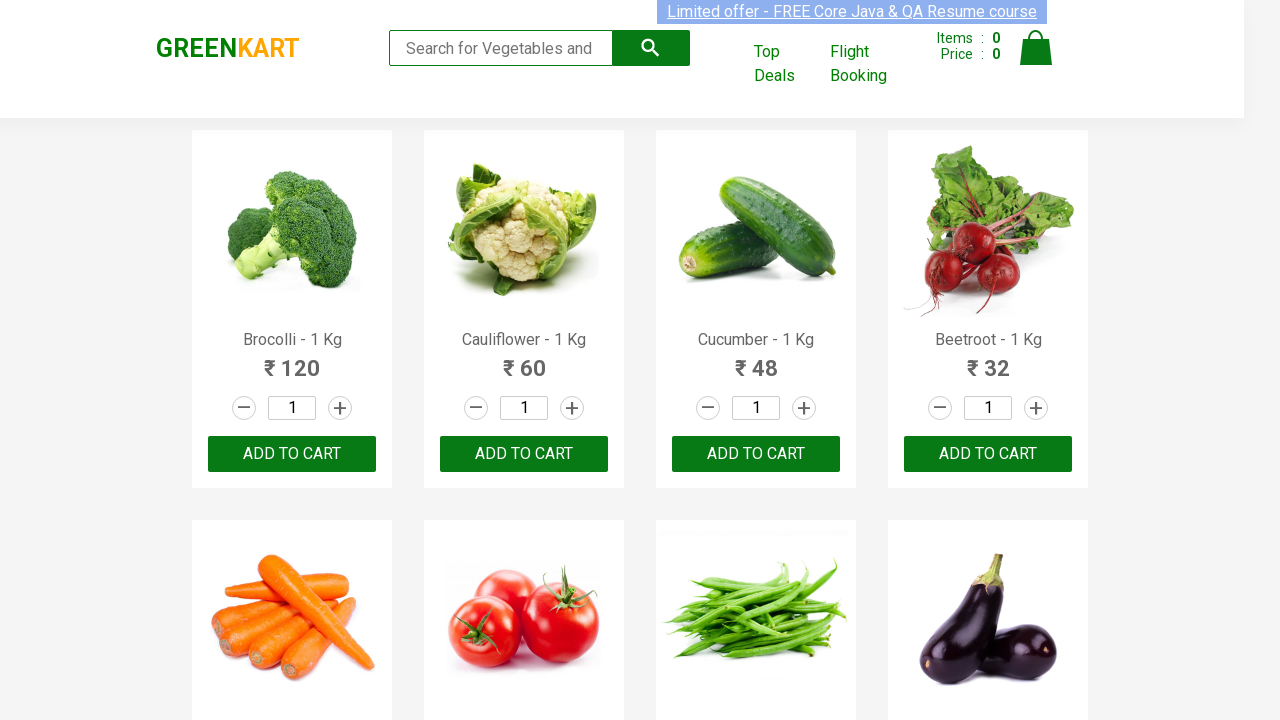

Found 30 'ADD TO CART' buttons
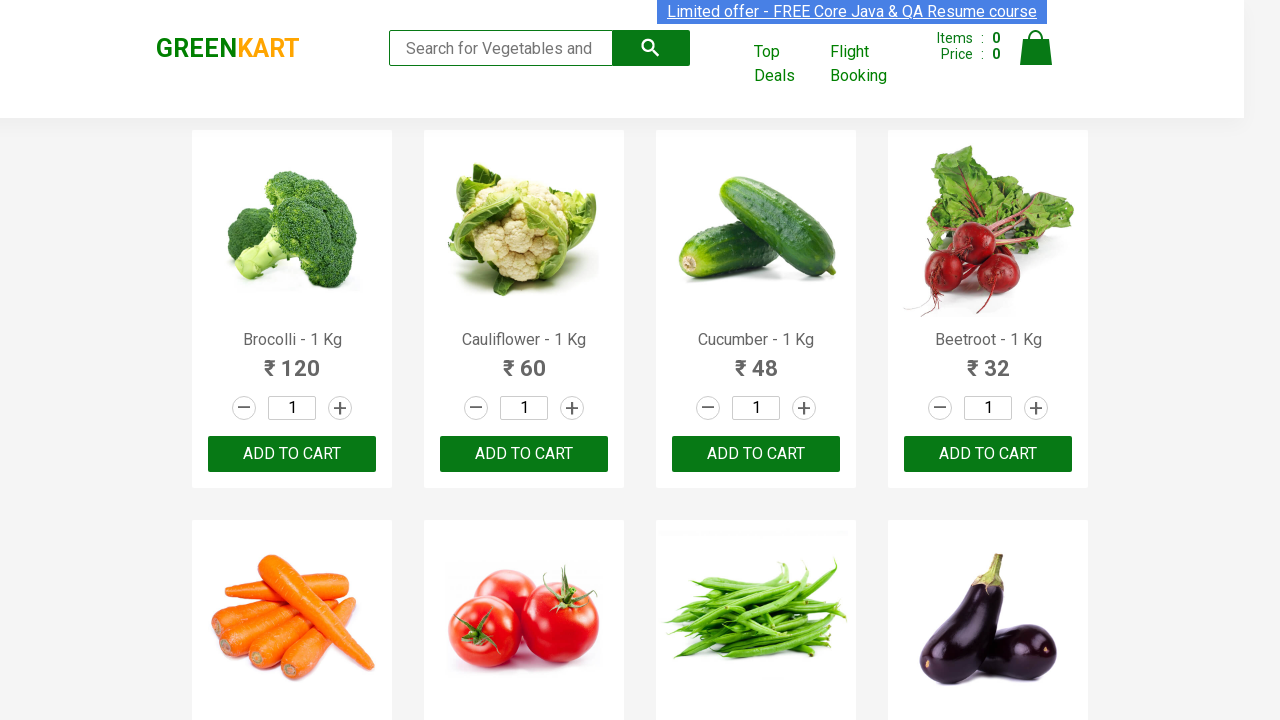

Clicked 'ADD TO CART' button 1 of 30 at (292, 454) on xpath=//button[text()='ADD TO CART'] >> nth=0
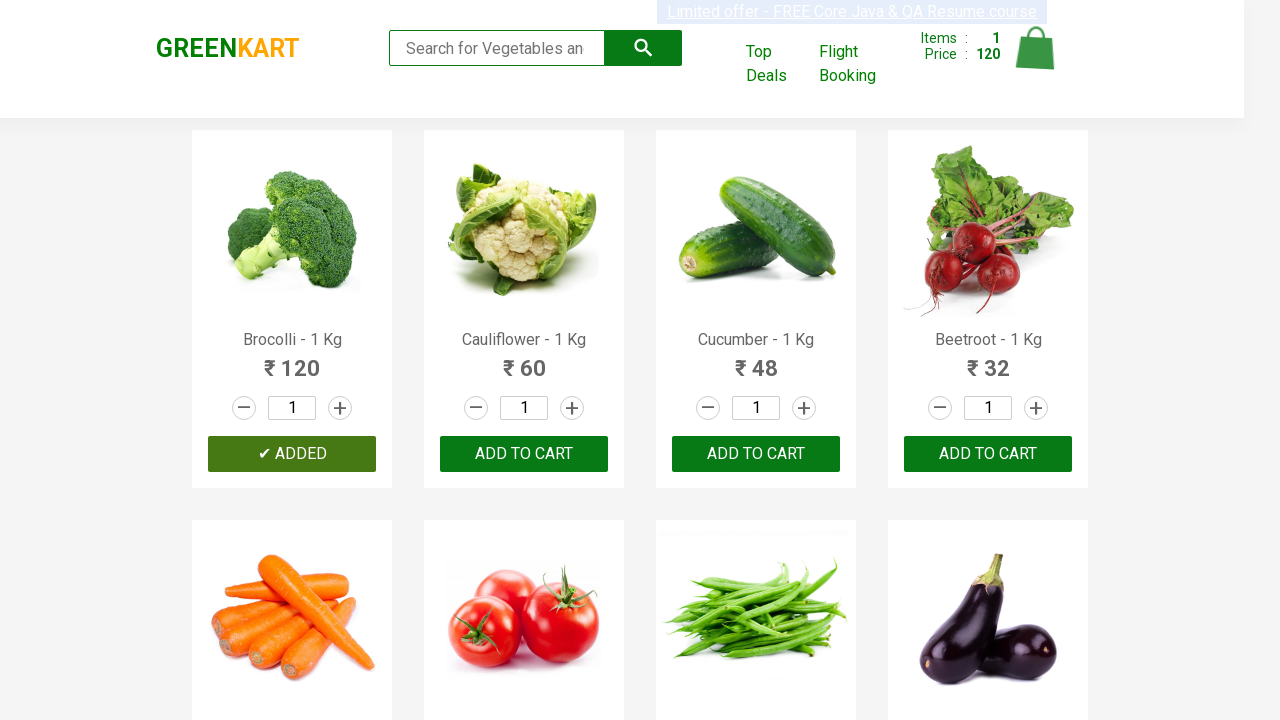

Clicked 'ADD TO CART' button 2 of 30 at (756, 454) on xpath=//button[text()='ADD TO CART'] >> nth=1
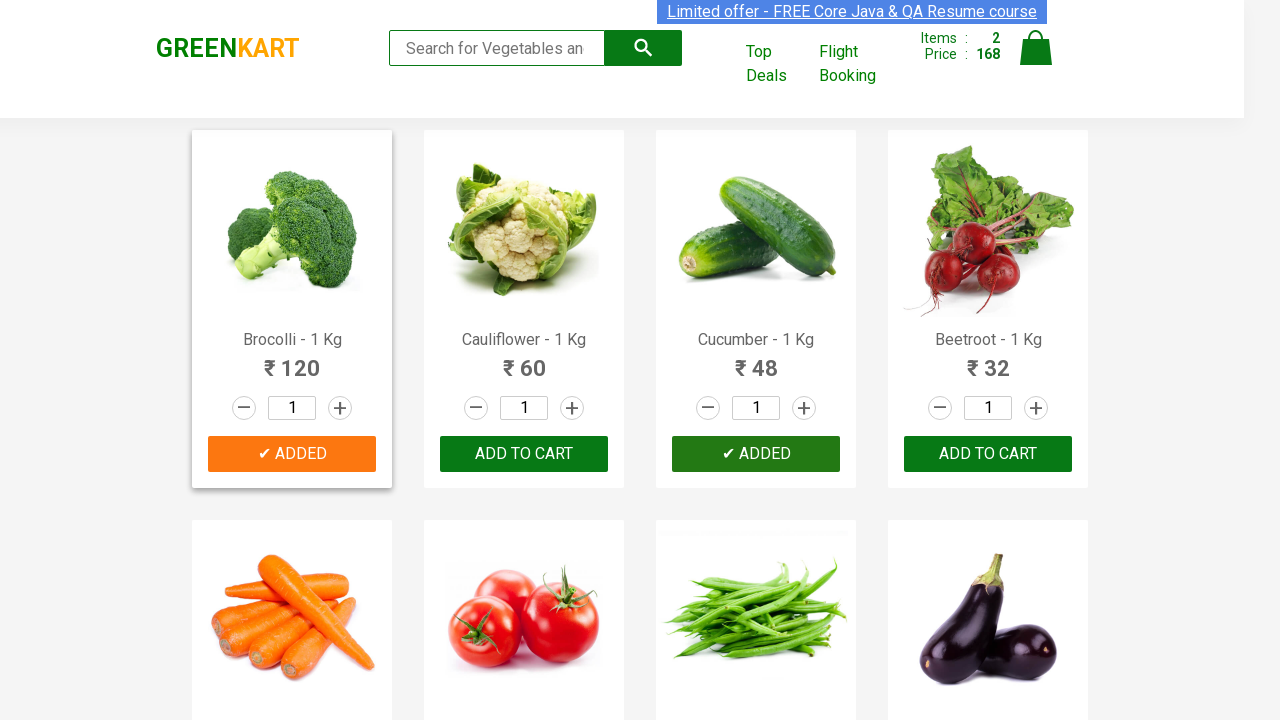

Clicked 'ADD TO CART' button 3 of 30 at (292, 360) on xpath=//button[text()='ADD TO CART'] >> nth=2
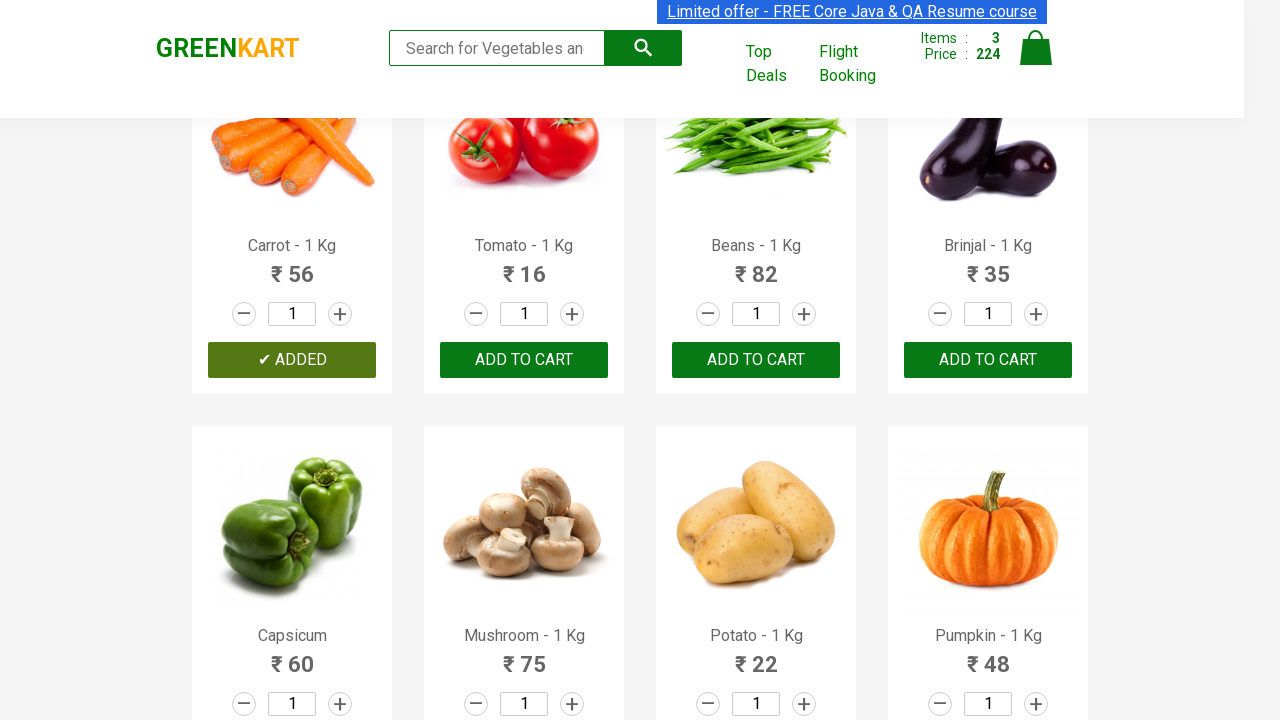

Clicked 'ADD TO CART' button 4 of 30 at (756, 360) on xpath=//button[text()='ADD TO CART'] >> nth=3
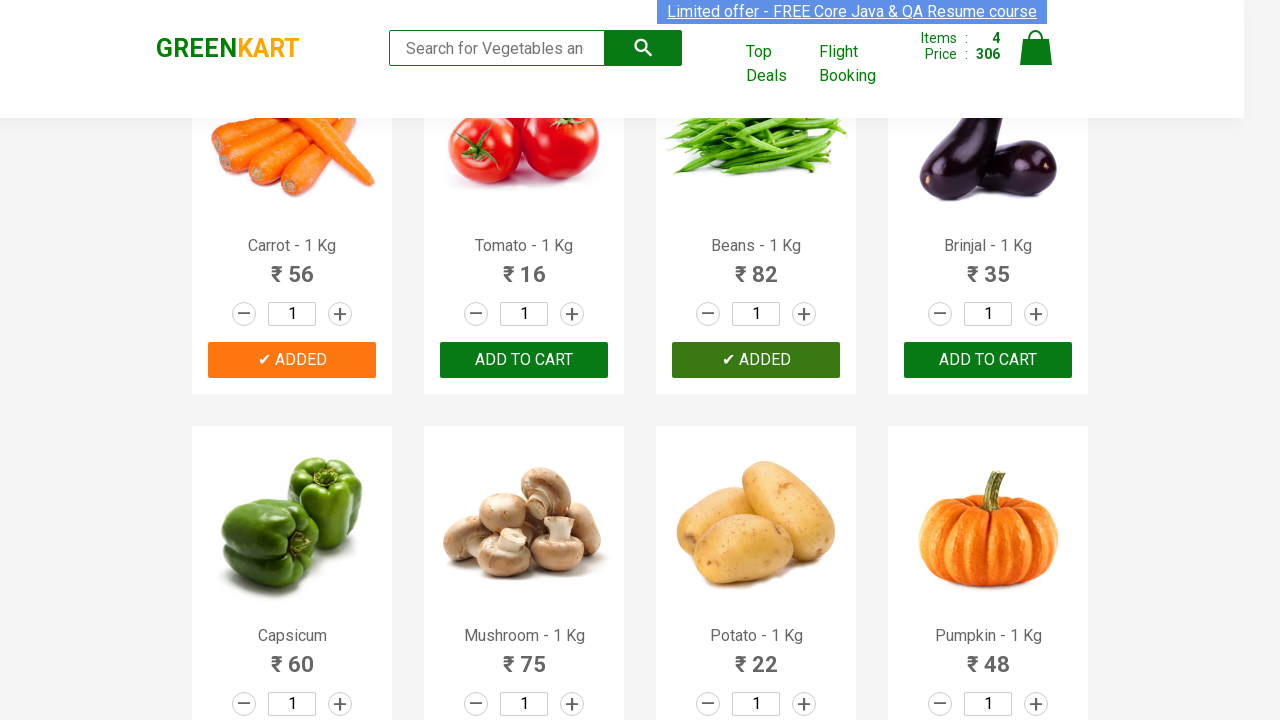

Clicked 'ADD TO CART' button 5 of 30 at (292, 360) on xpath=//button[text()='ADD TO CART'] >> nth=4
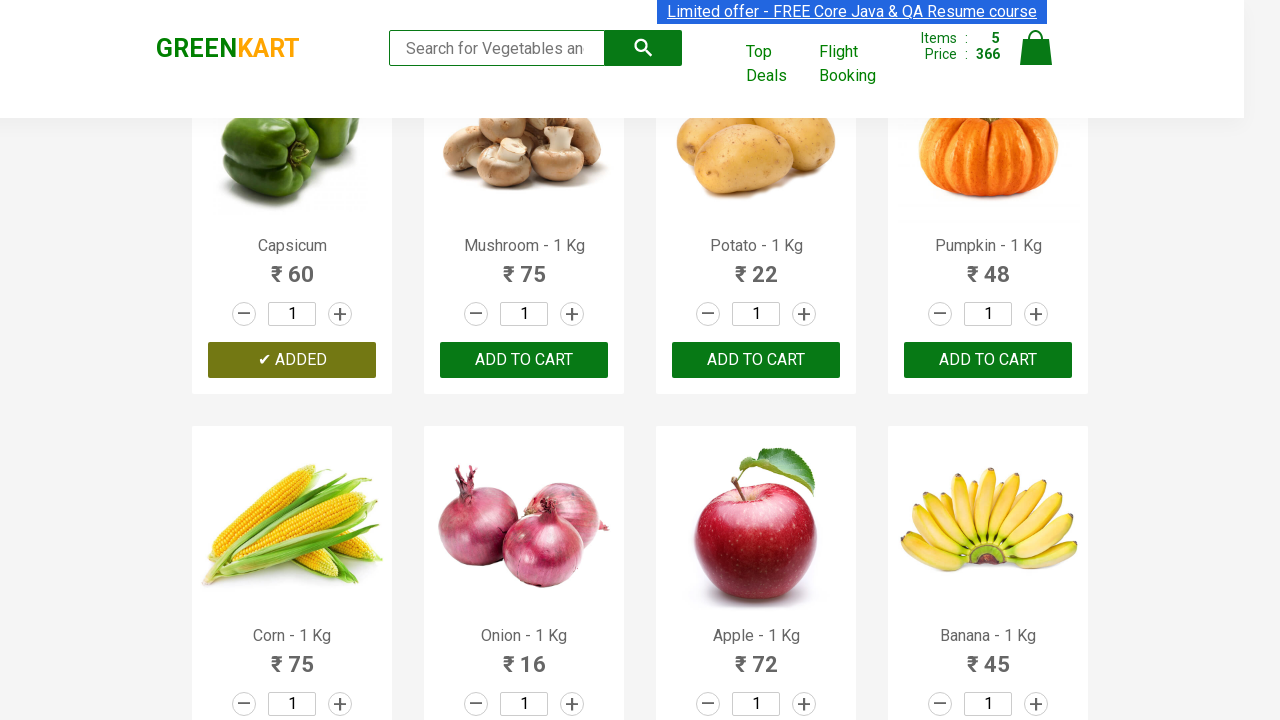

Clicked 'ADD TO CART' button 6 of 30 at (756, 360) on xpath=//button[text()='ADD TO CART'] >> nth=5
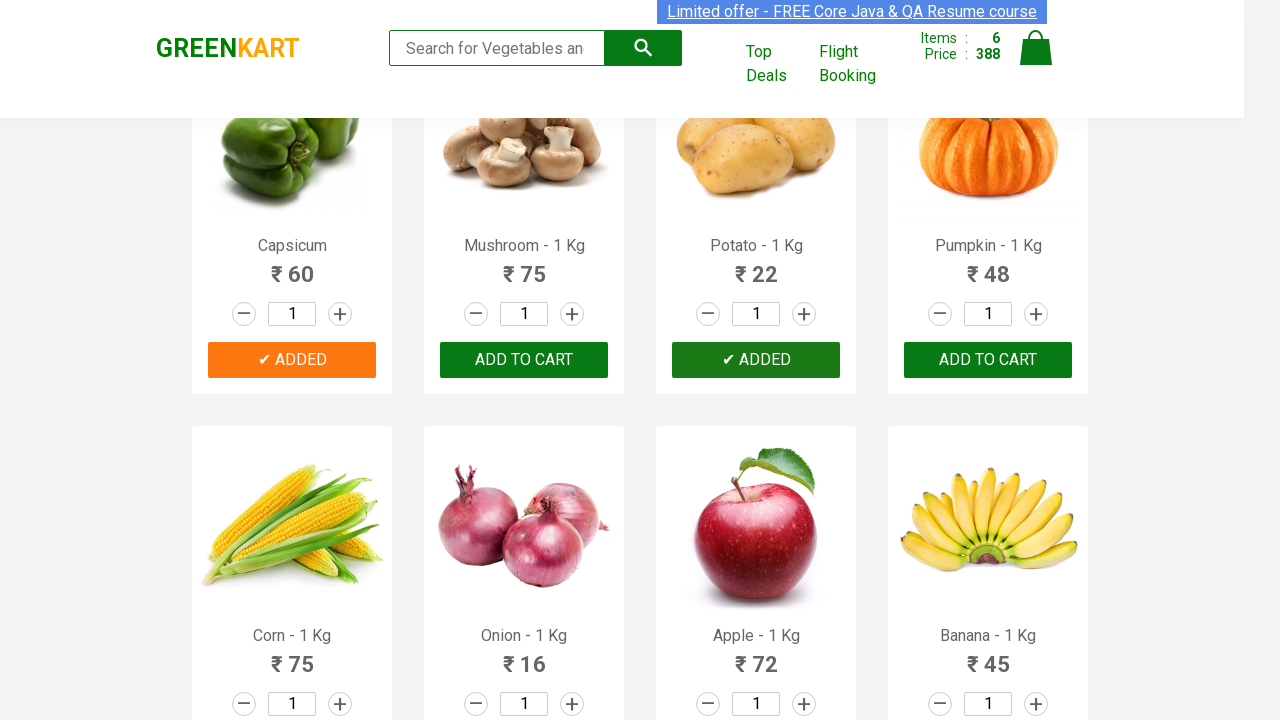

Clicked 'ADD TO CART' button 7 of 30 at (292, 360) on xpath=//button[text()='ADD TO CART'] >> nth=6
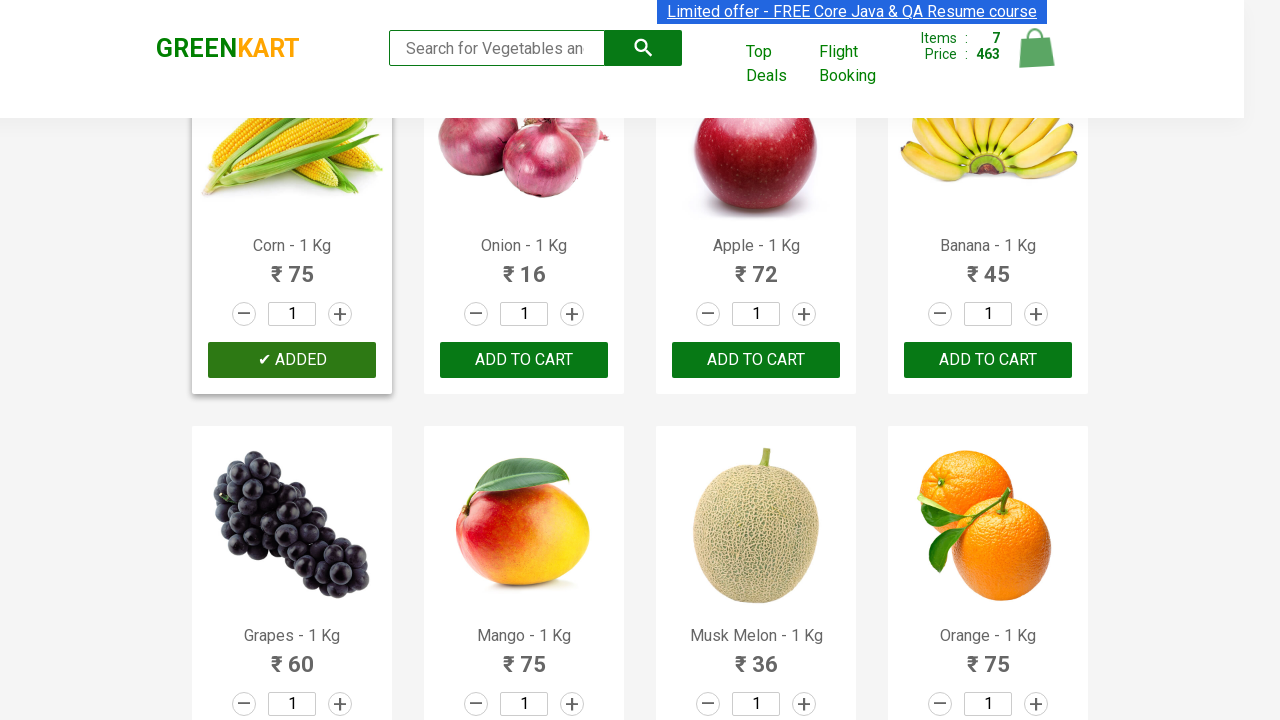

Clicked 'ADD TO CART' button 8 of 30 at (756, 360) on xpath=//button[text()='ADD TO CART'] >> nth=7
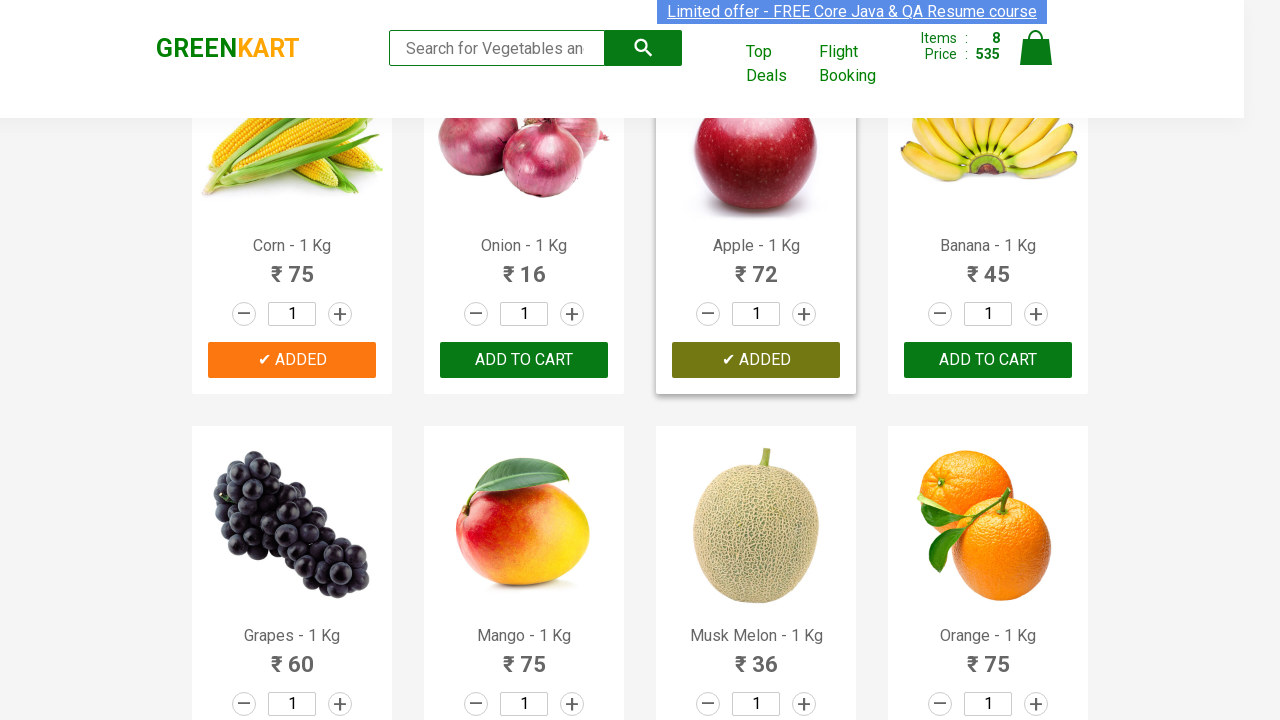

Clicked 'ADD TO CART' button 9 of 30 at (988, 360) on xpath=//button[text()='ADD TO CART'] >> nth=8
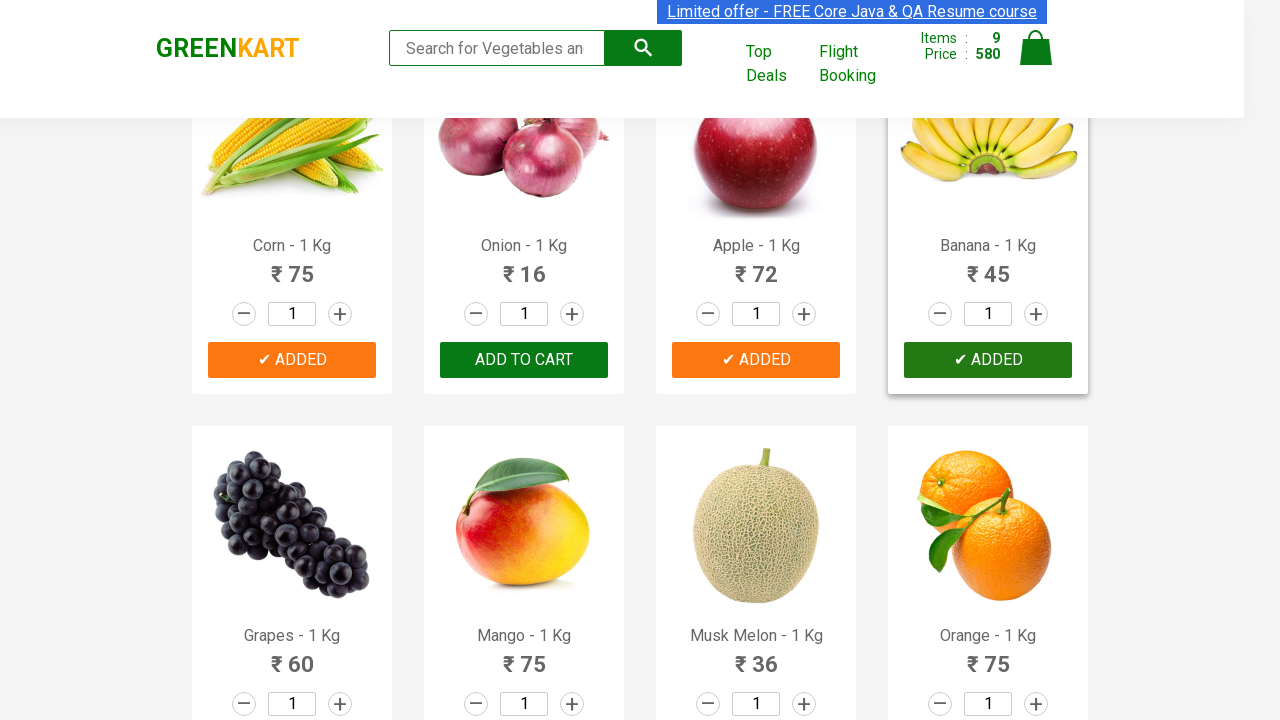

Clicked 'ADD TO CART' button 10 of 30 at (292, 360) on xpath=//button[text()='ADD TO CART'] >> nth=9
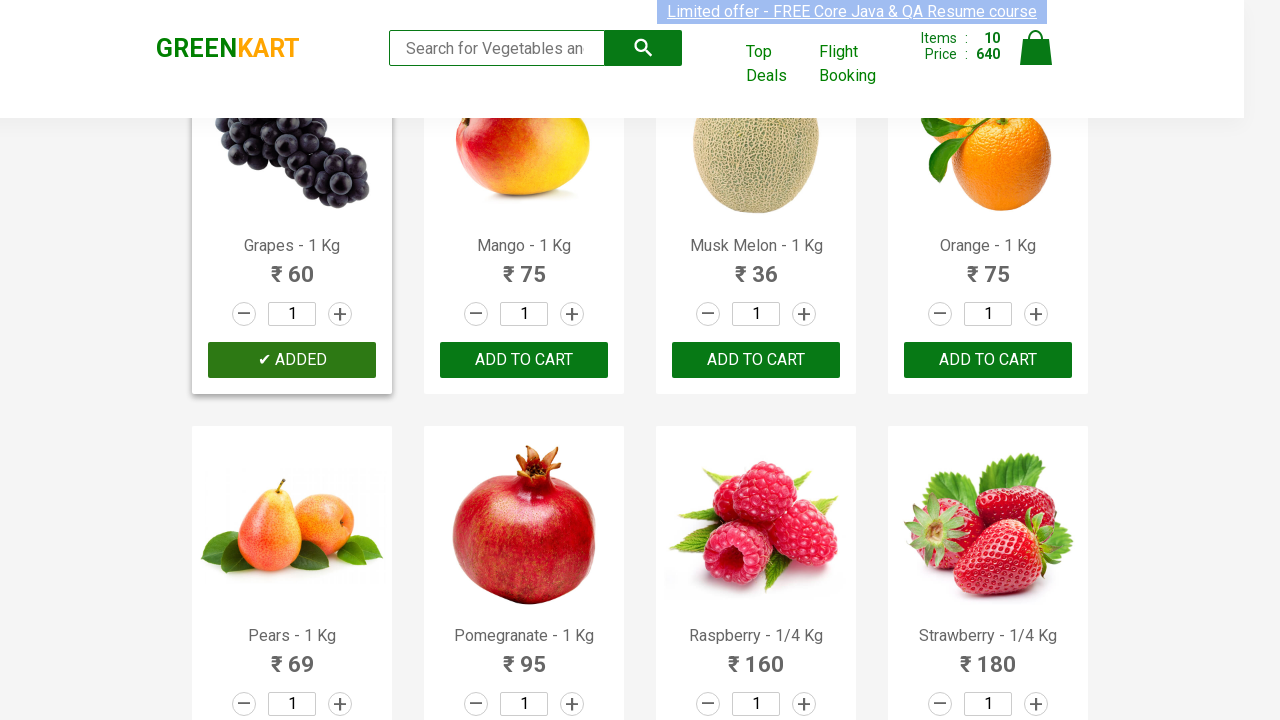

Clicked 'ADD TO CART' button 11 of 30 at (524, 360) on xpath=//button[text()='ADD TO CART'] >> nth=10
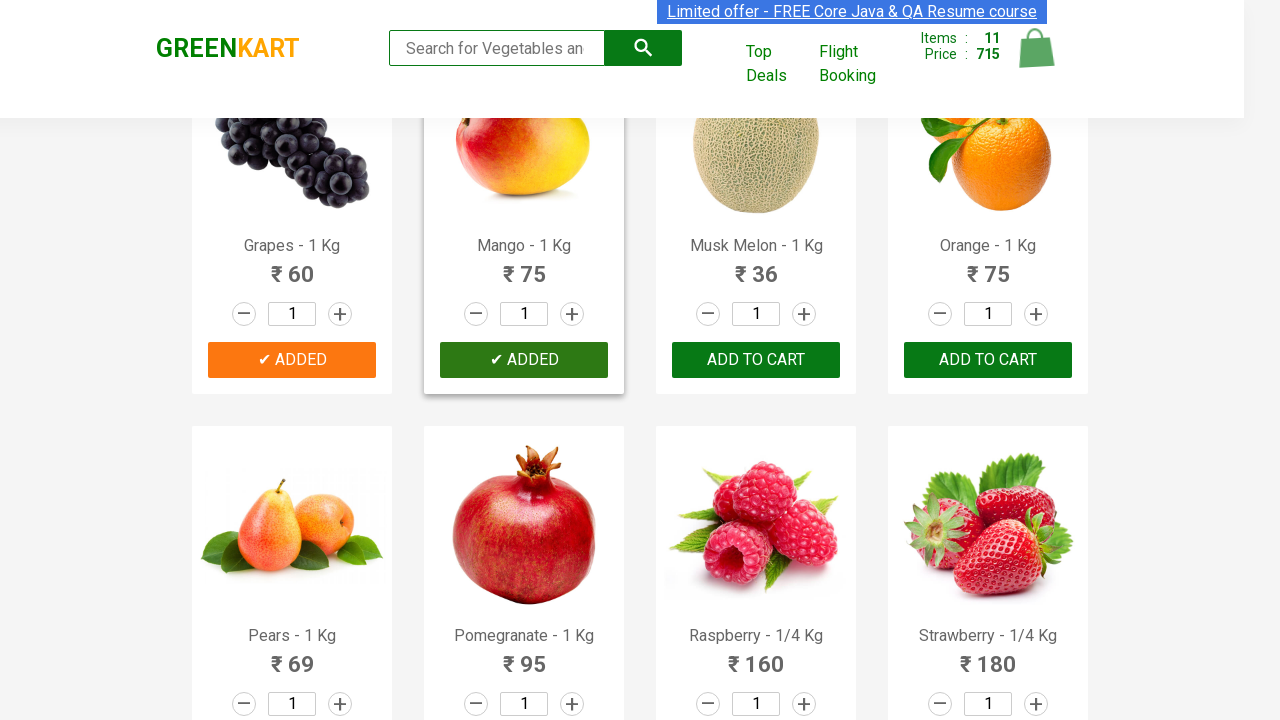

Clicked 'ADD TO CART' button 12 of 30 at (756, 360) on xpath=//button[text()='ADD TO CART'] >> nth=11
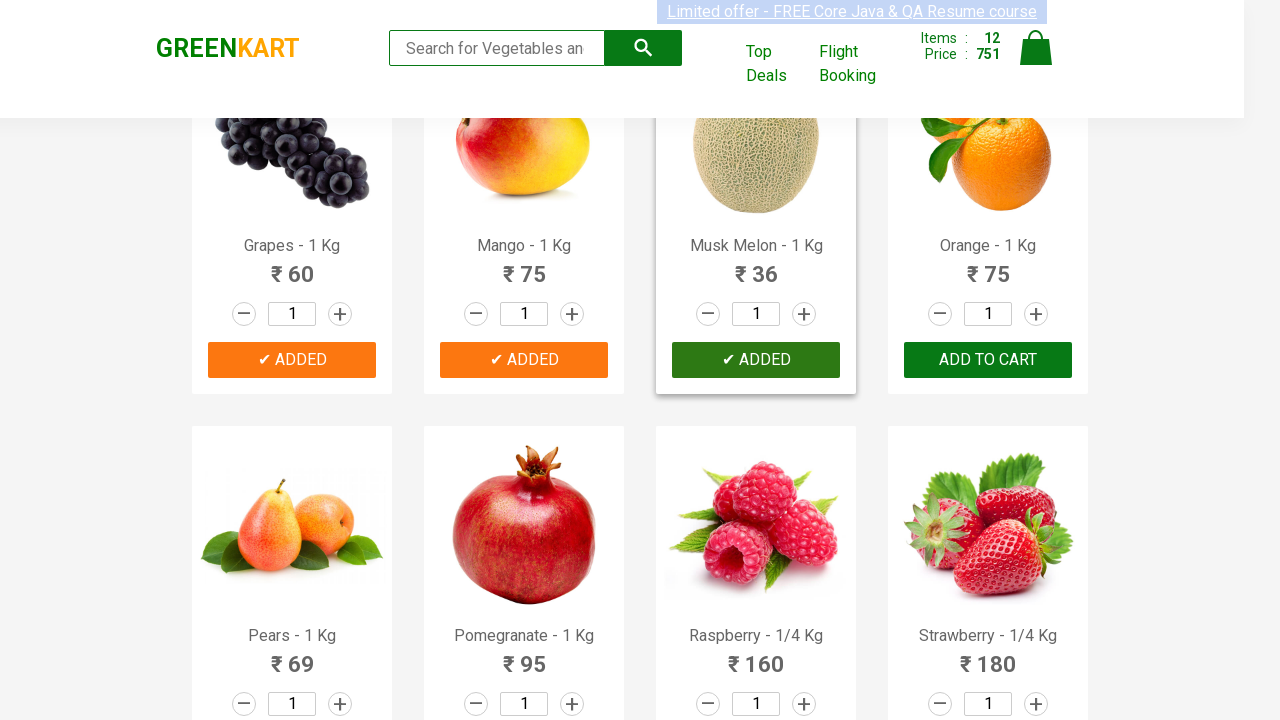

Clicked 'ADD TO CART' button 13 of 30 at (988, 360) on xpath=//button[text()='ADD TO CART'] >> nth=12
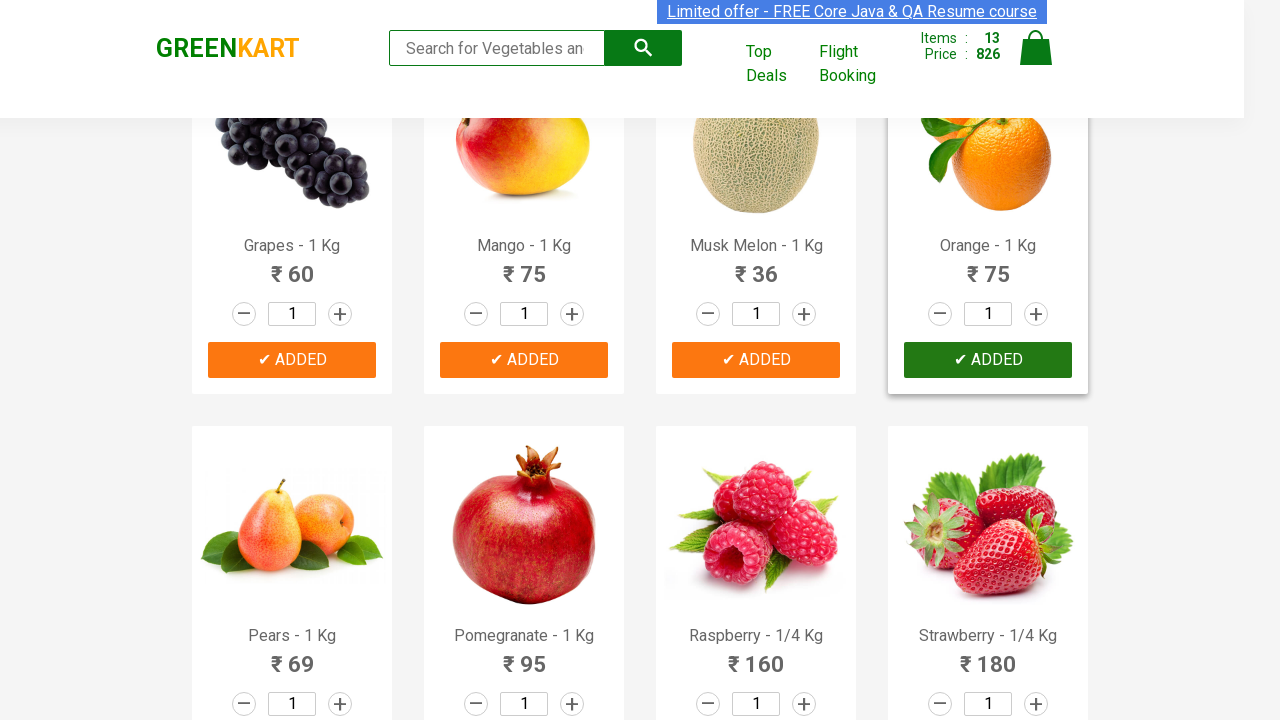

Clicked 'ADD TO CART' button 14 of 30 at (524, 360) on xpath=//button[text()='ADD TO CART'] >> nth=13
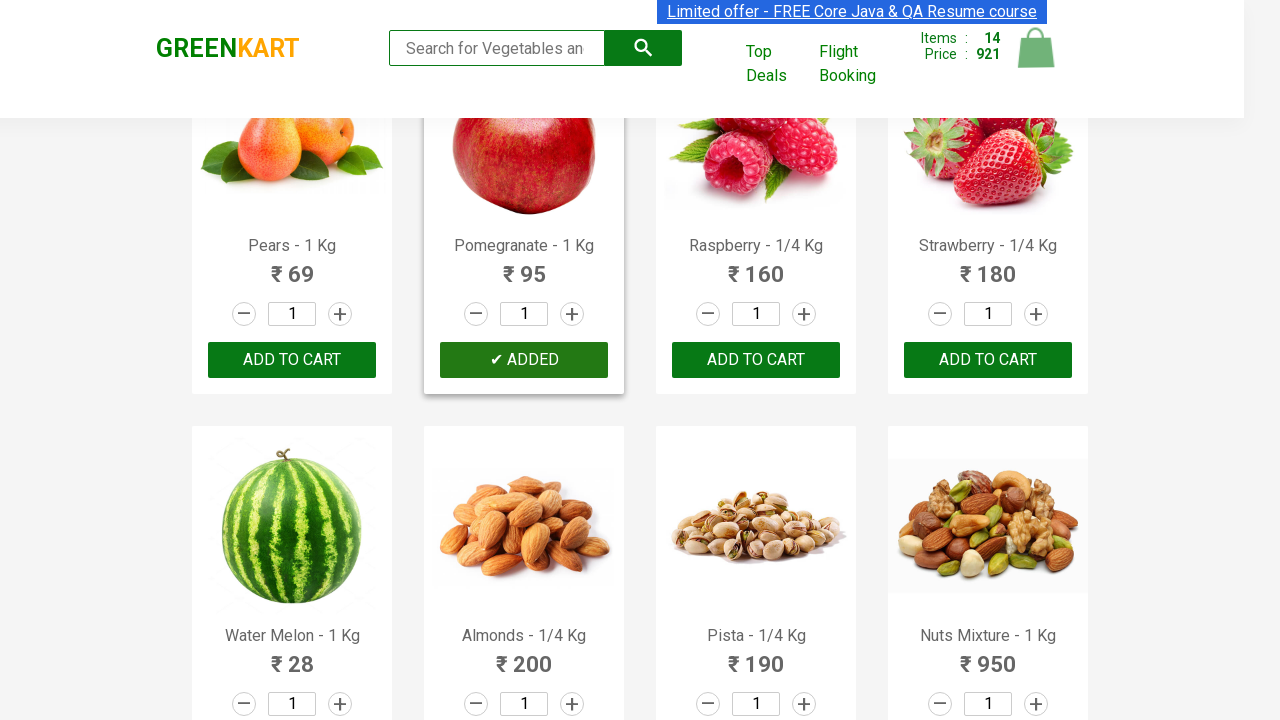

Clicked 'ADD TO CART' button 15 of 30 at (756, 360) on xpath=//button[text()='ADD TO CART'] >> nth=14
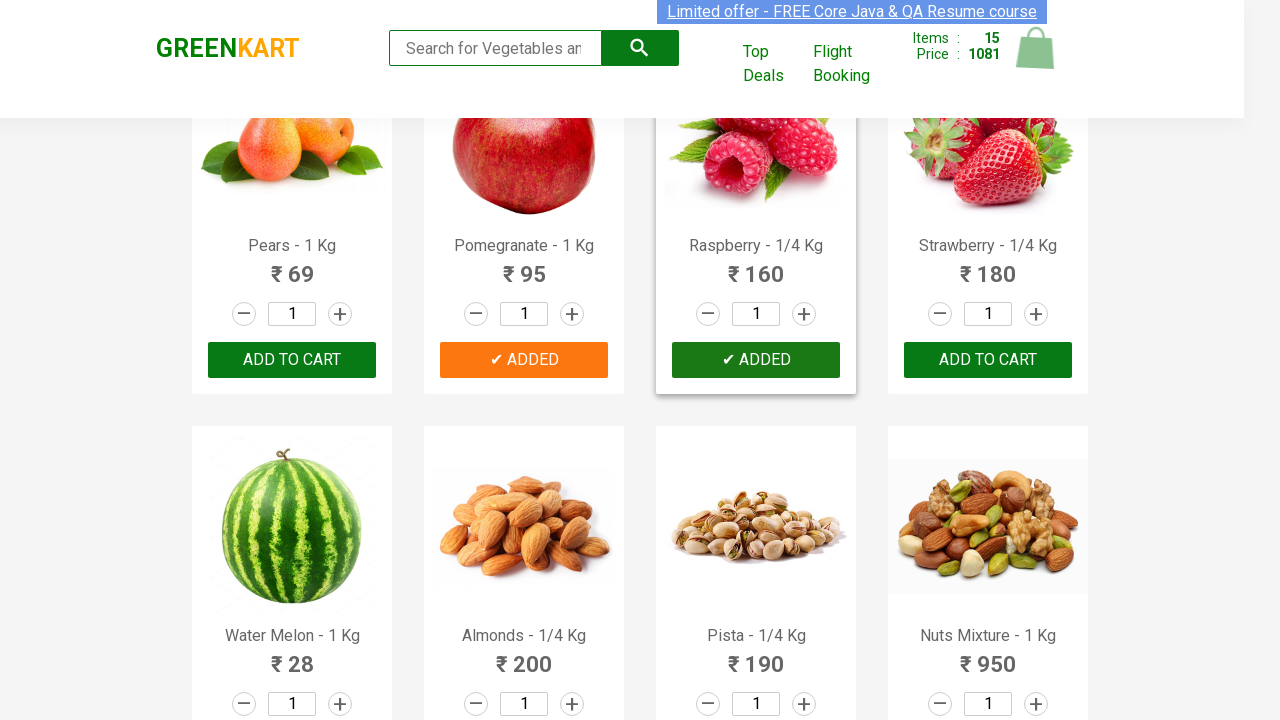

Clicked 'ADD TO CART' button 16 of 30 at (988, 360) on xpath=//button[text()='ADD TO CART'] >> nth=15
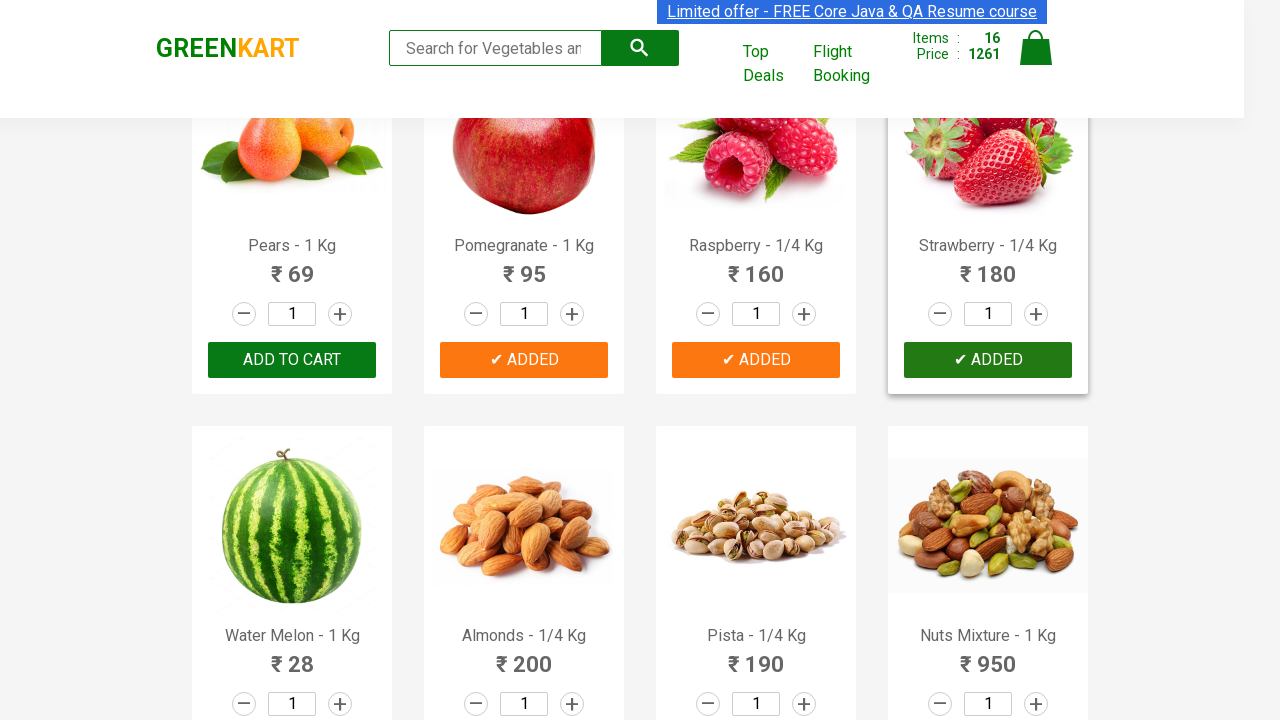

Clicked 'ADD TO CART' button 17 of 30 at (292, 360) on xpath=//button[text()='ADD TO CART'] >> nth=16
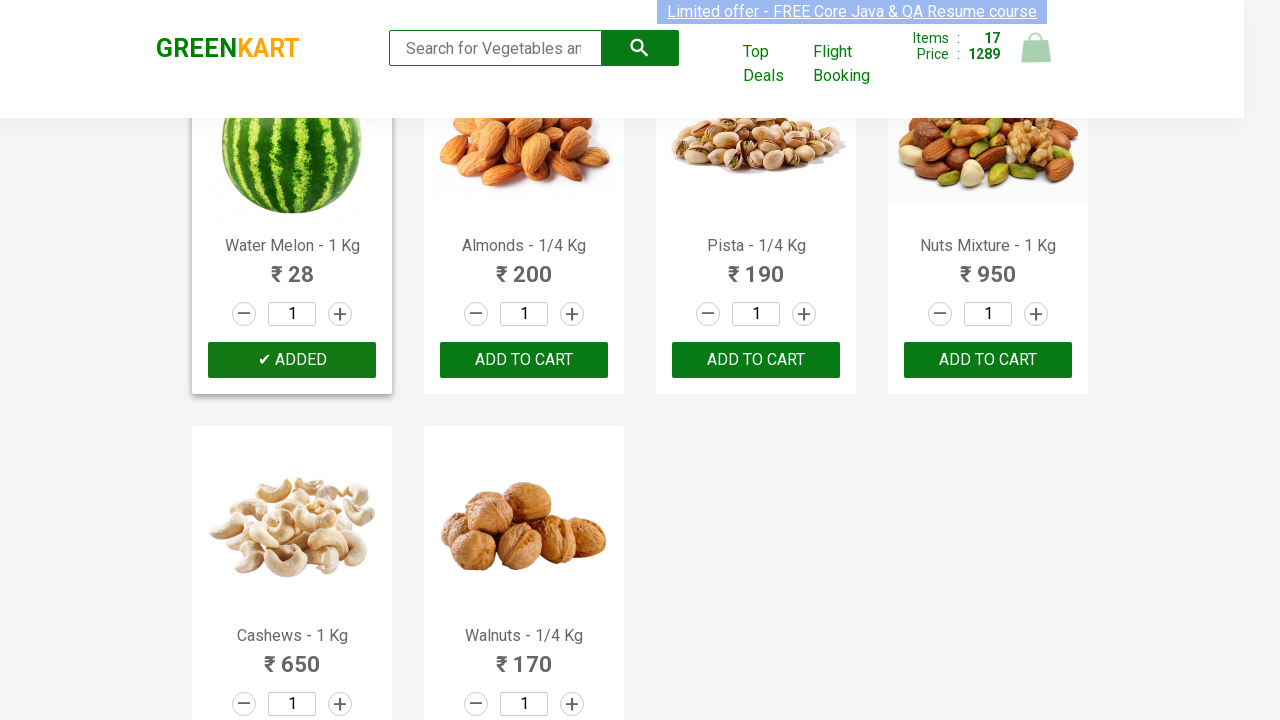

Clicked 'ADD TO CART' button 18 of 30 at (524, 360) on xpath=//button[text()='ADD TO CART'] >> nth=17
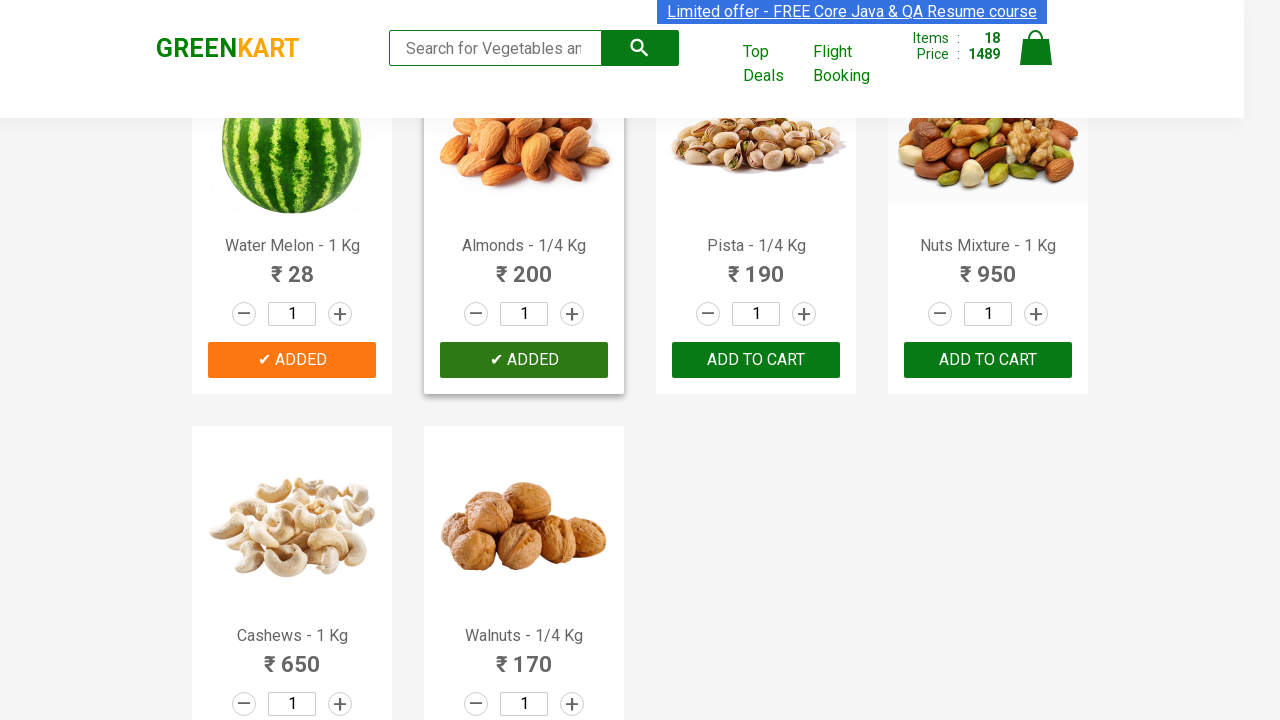

Clicked 'ADD TO CART' button 19 of 30 at (756, 360) on xpath=//button[text()='ADD TO CART'] >> nth=18
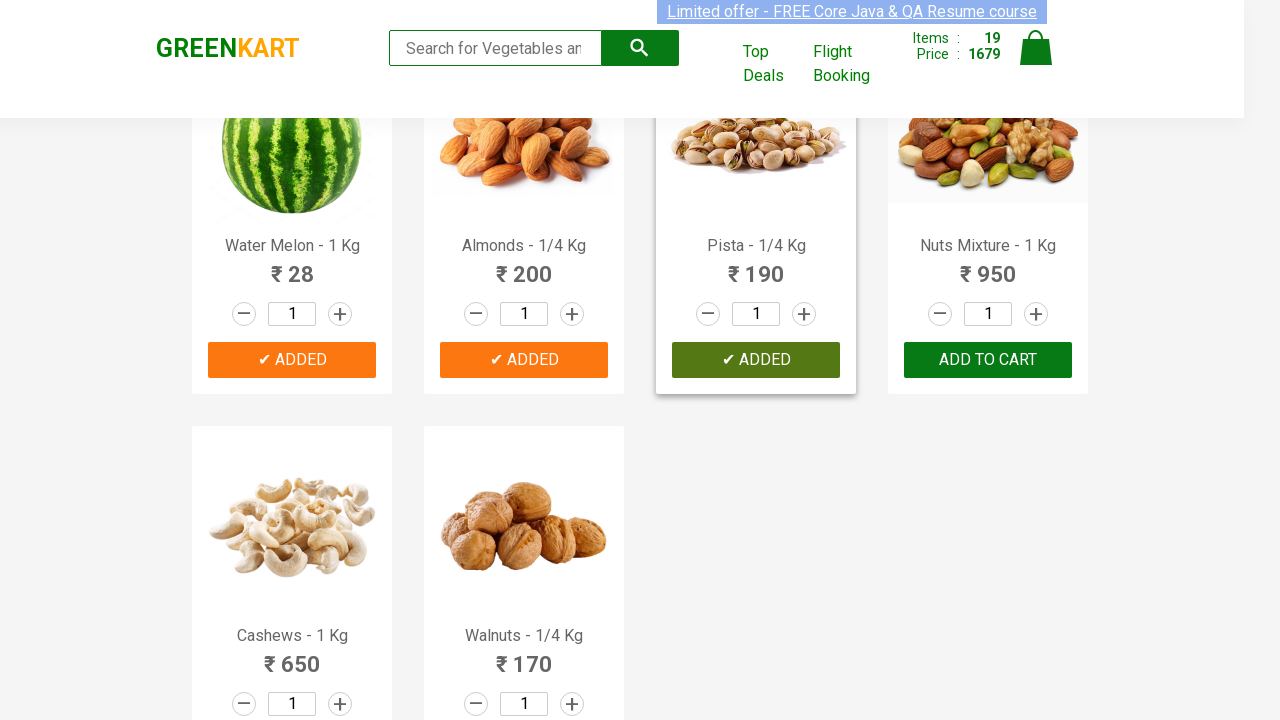

Clicked 'ADD TO CART' button 20 of 30 at (988, 360) on xpath=//button[text()='ADD TO CART'] >> nth=19
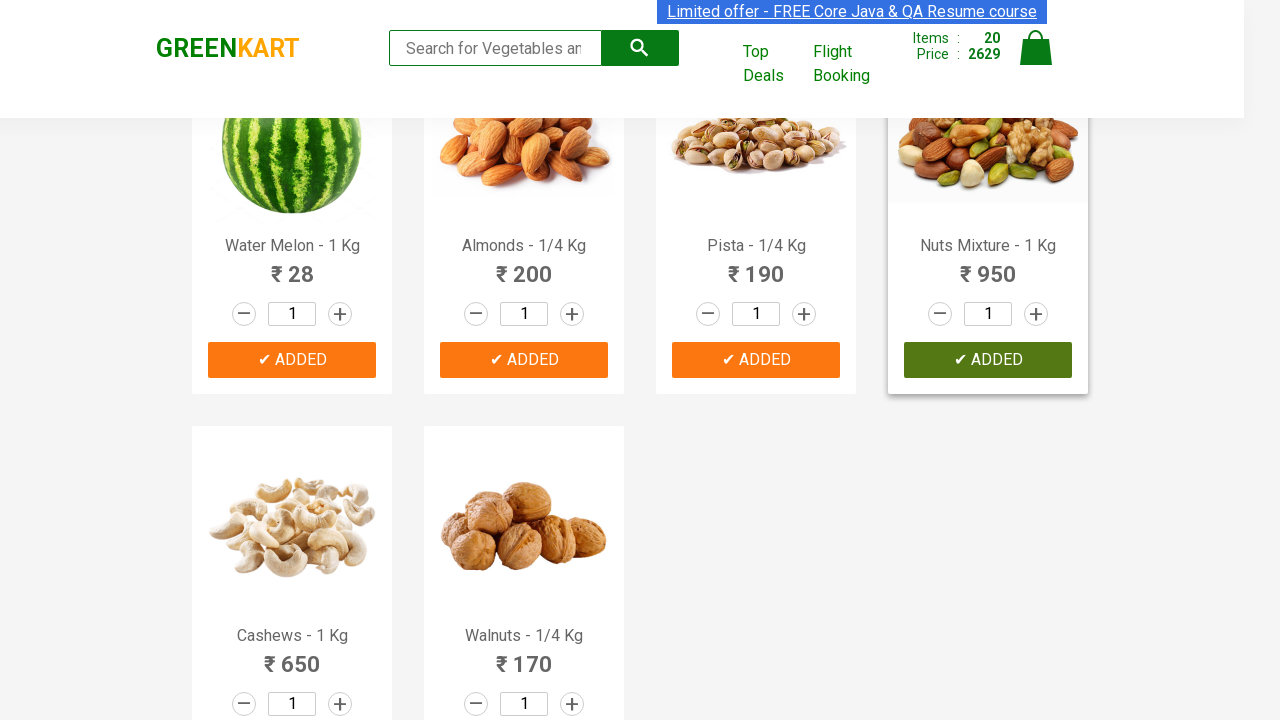

Clicked 'ADD TO CART' button 21 of 30 at (292, 360) on xpath=//button[text()='ADD TO CART'] >> nth=20
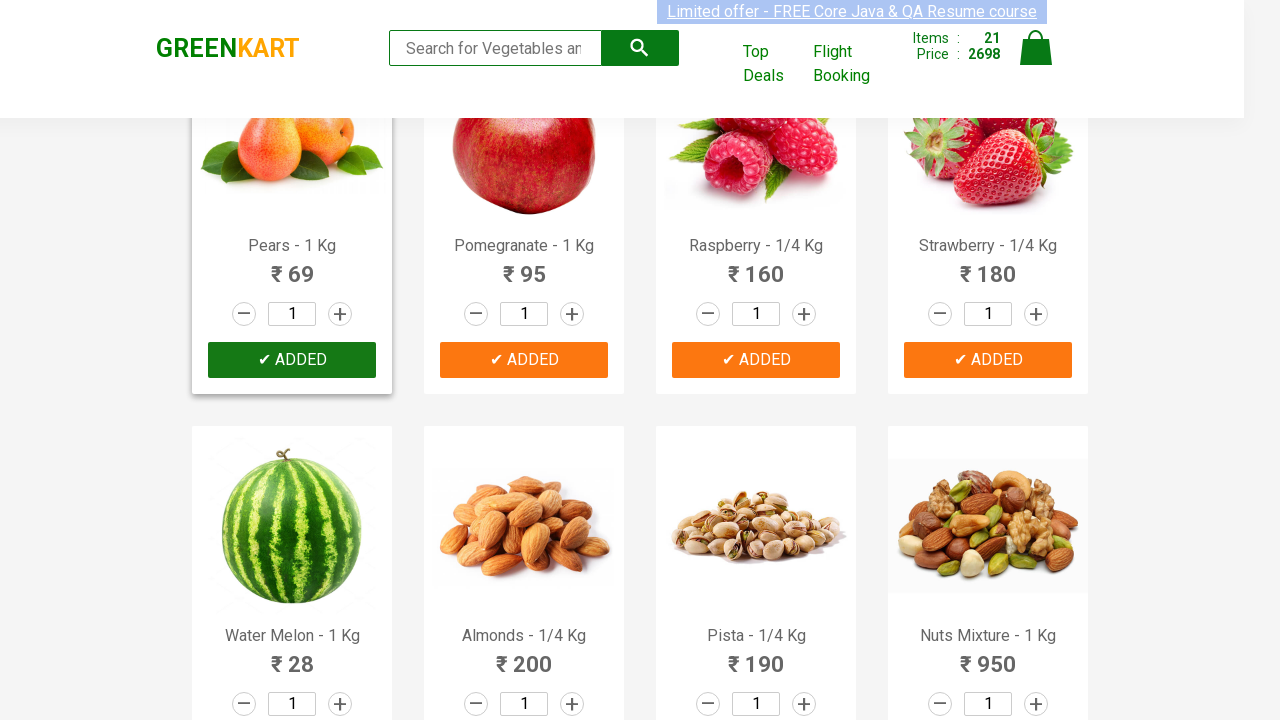

Clicked 'ADD TO CART' button 22 of 30 at (292, 569) on xpath=//button[text()='ADD TO CART'] >> nth=21
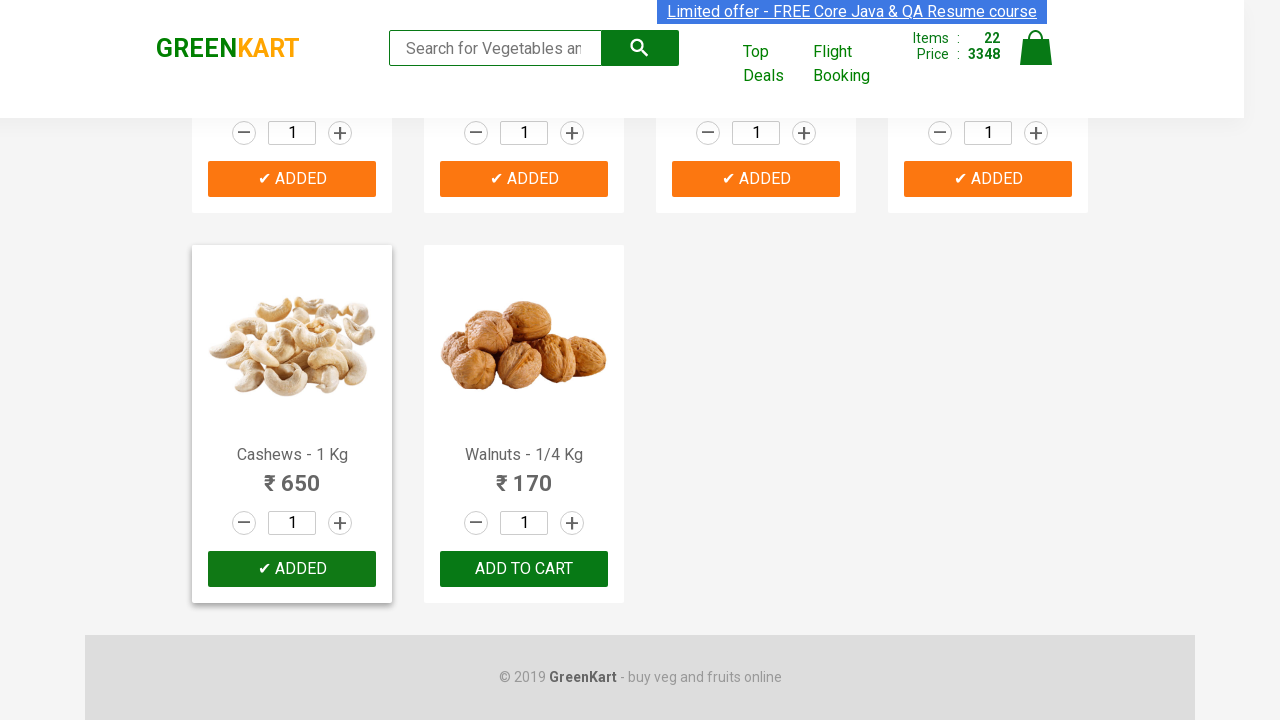

Clicked 'ADD TO CART' button 23 of 30 at (524, 569) on xpath=//button[text()='ADD TO CART'] >> nth=22
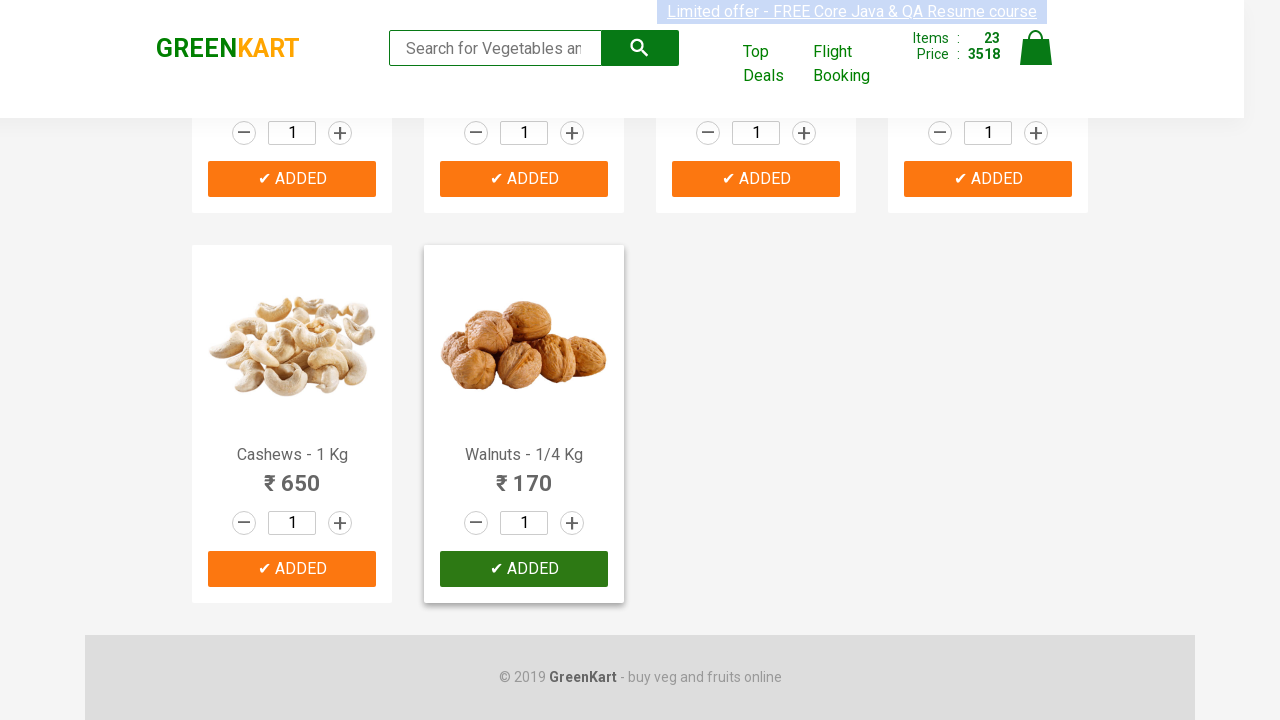

Clicked 'ADD TO CART' button 24 of 30 at (292, 179) on xpath=//button[text()='ADD TO CART'] >> nth=23
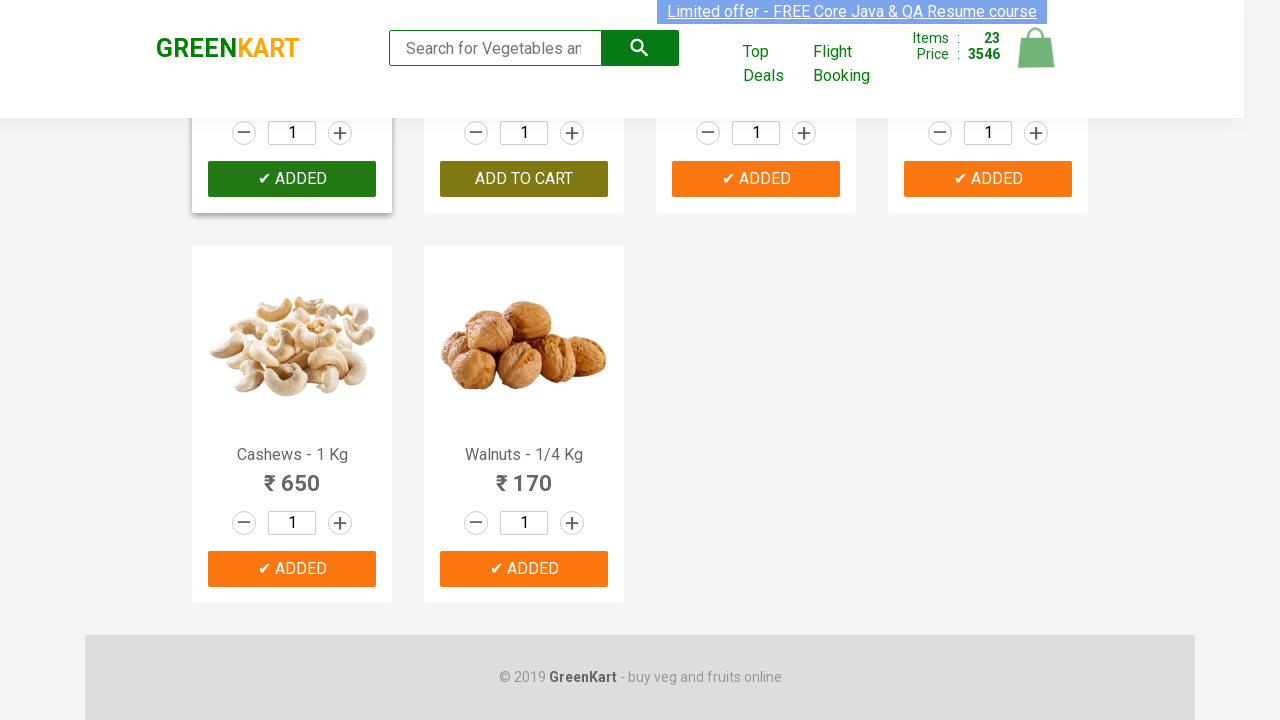

Clicked 'ADD TO CART' button 25 of 30 at (756, 179) on xpath=//button[text()='ADD TO CART'] >> nth=24
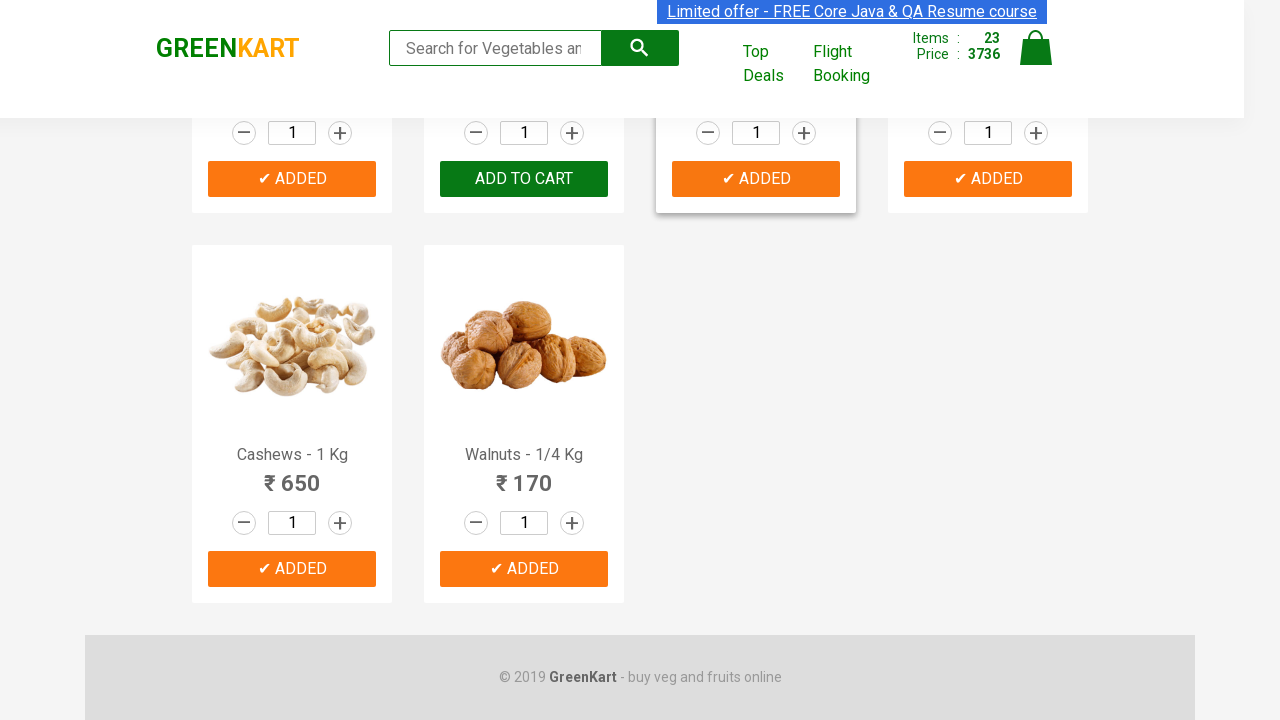

Clicked 'ADD TO CART' button 26 of 30 at (988, 179) on xpath=//button[text()='ADD TO CART'] >> nth=25
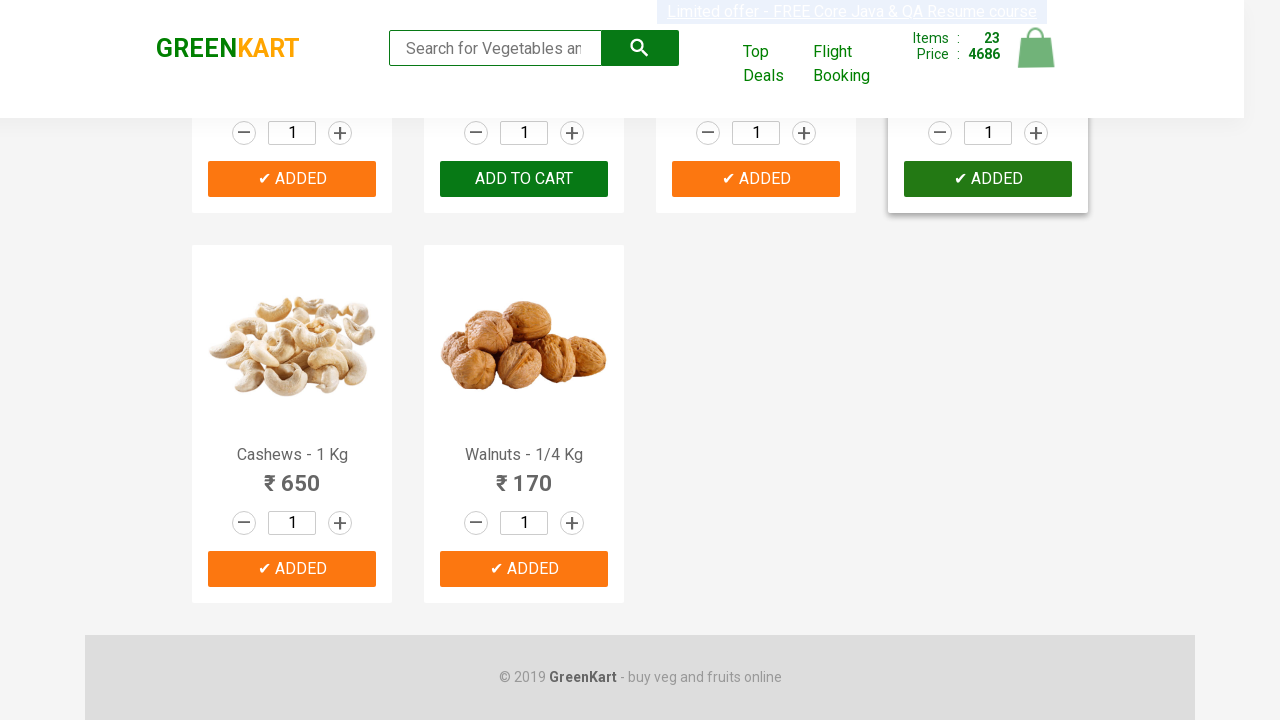

Clicked 'ADD TO CART' button 27 of 30 at (524, 569) on xpath=//button[text()='ADD TO CART'] >> nth=26
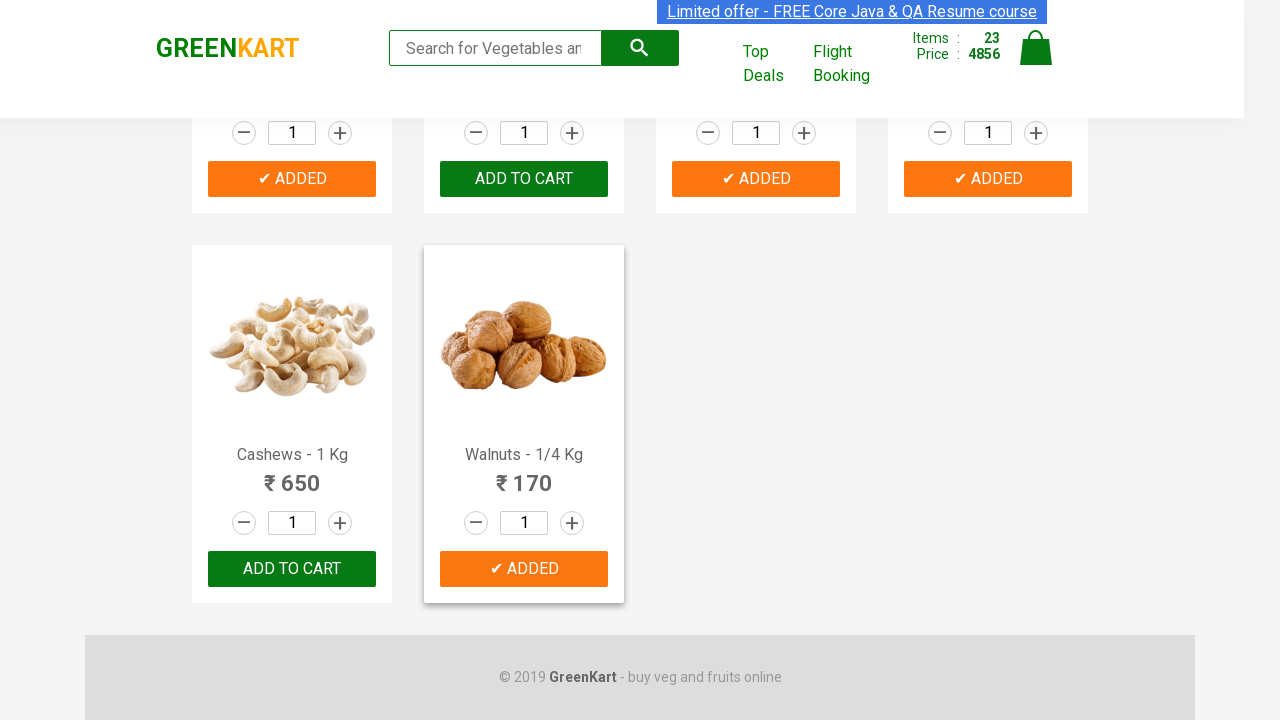

Clicked 'ADD TO CART' button 28 of 30 at (292, 569) on xpath=//button[text()='ADD TO CART'] >> nth=27
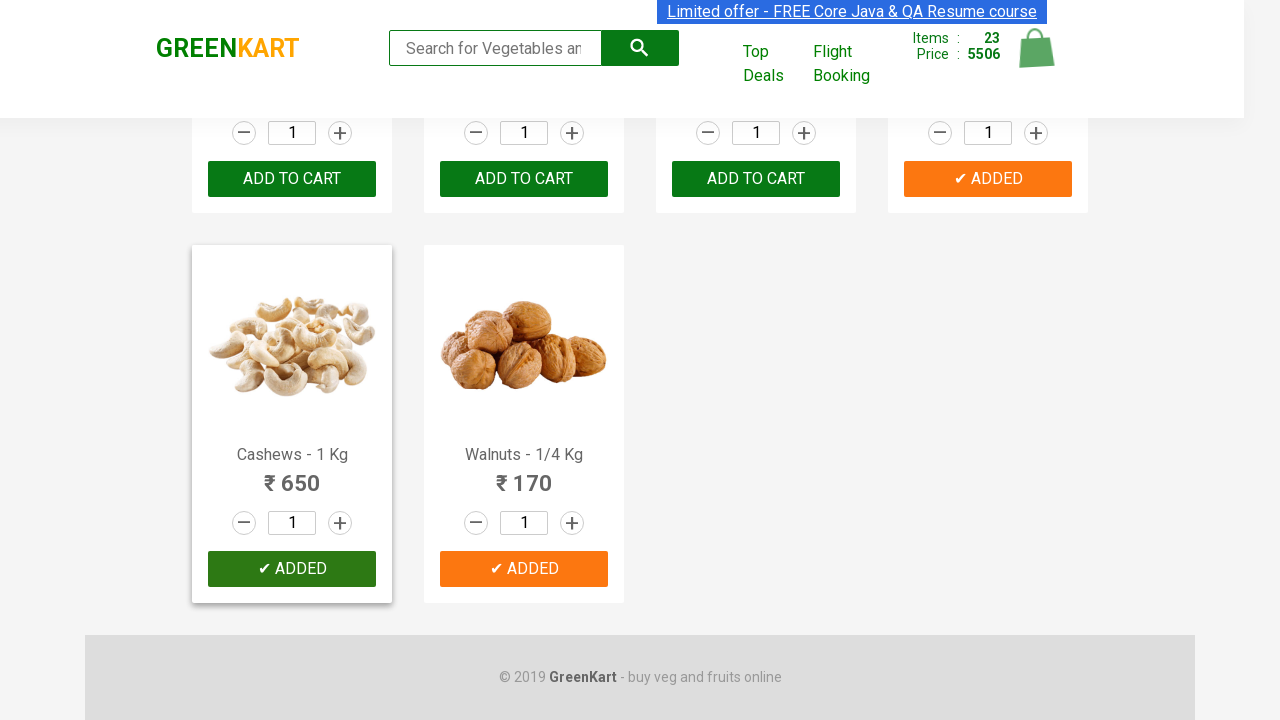

Clicked 'ADD TO CART' button 29 of 30 at (524, 569) on xpath=//button[text()='ADD TO CART'] >> nth=28
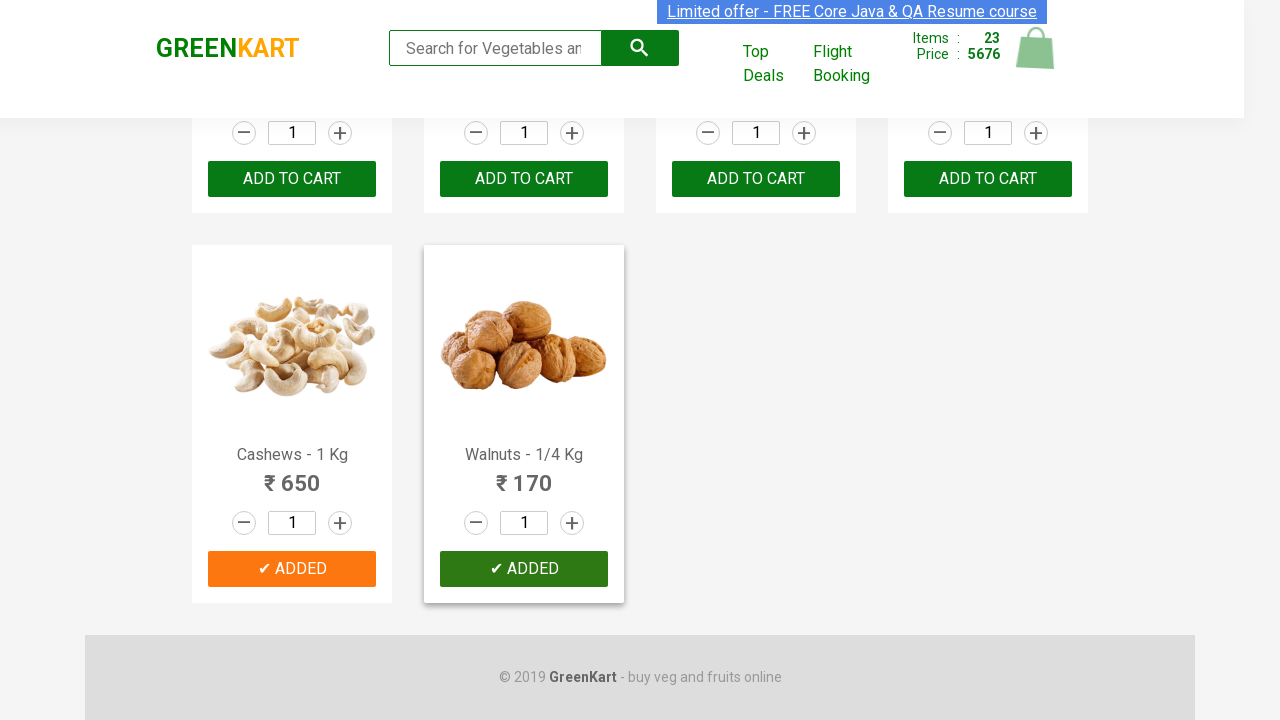

Clicked 'ADD TO CART' button 30 of 30 at (524, 569) on xpath=//button[text()='ADD TO CART'] >> nth=29
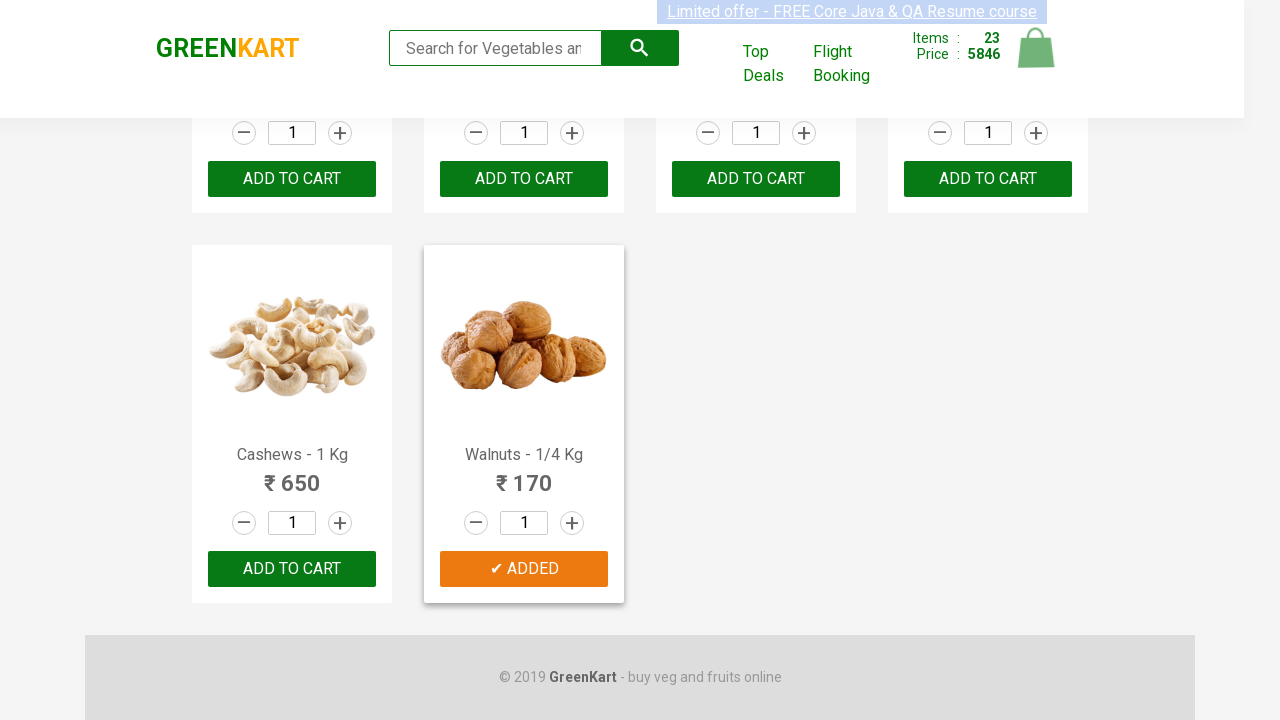

Waited 2 seconds for cart to update
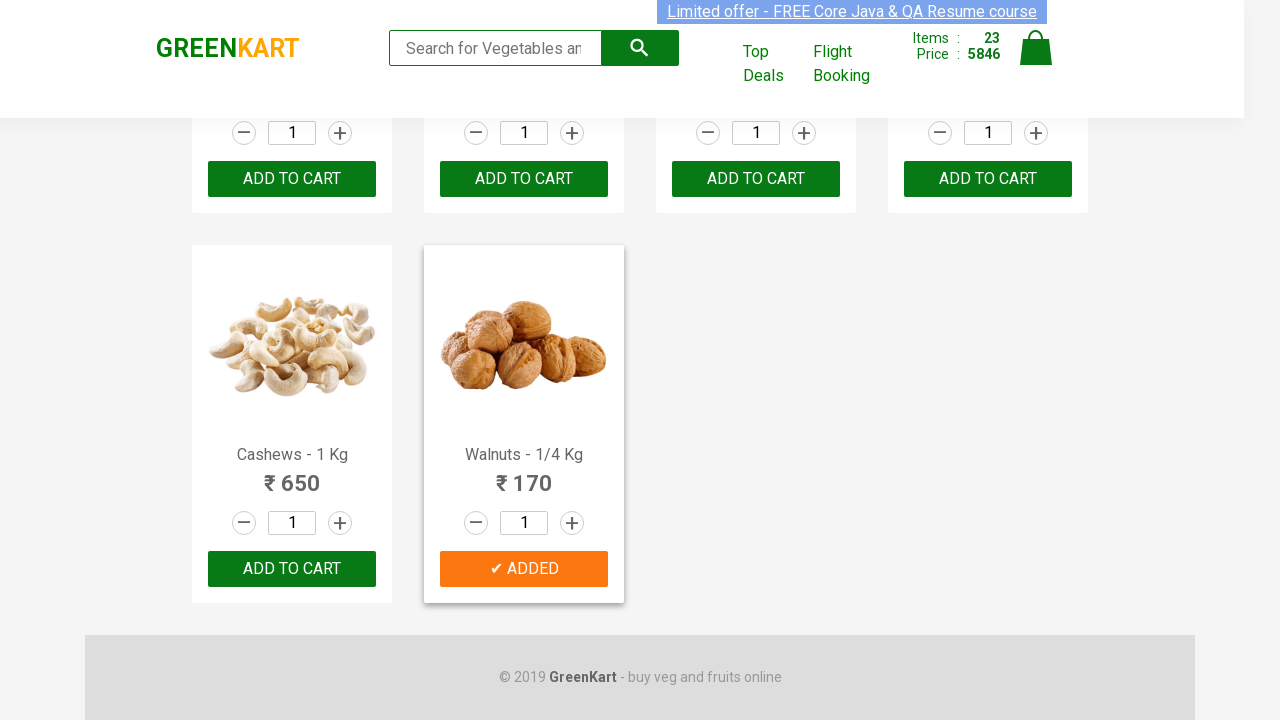

Located all increment buttons
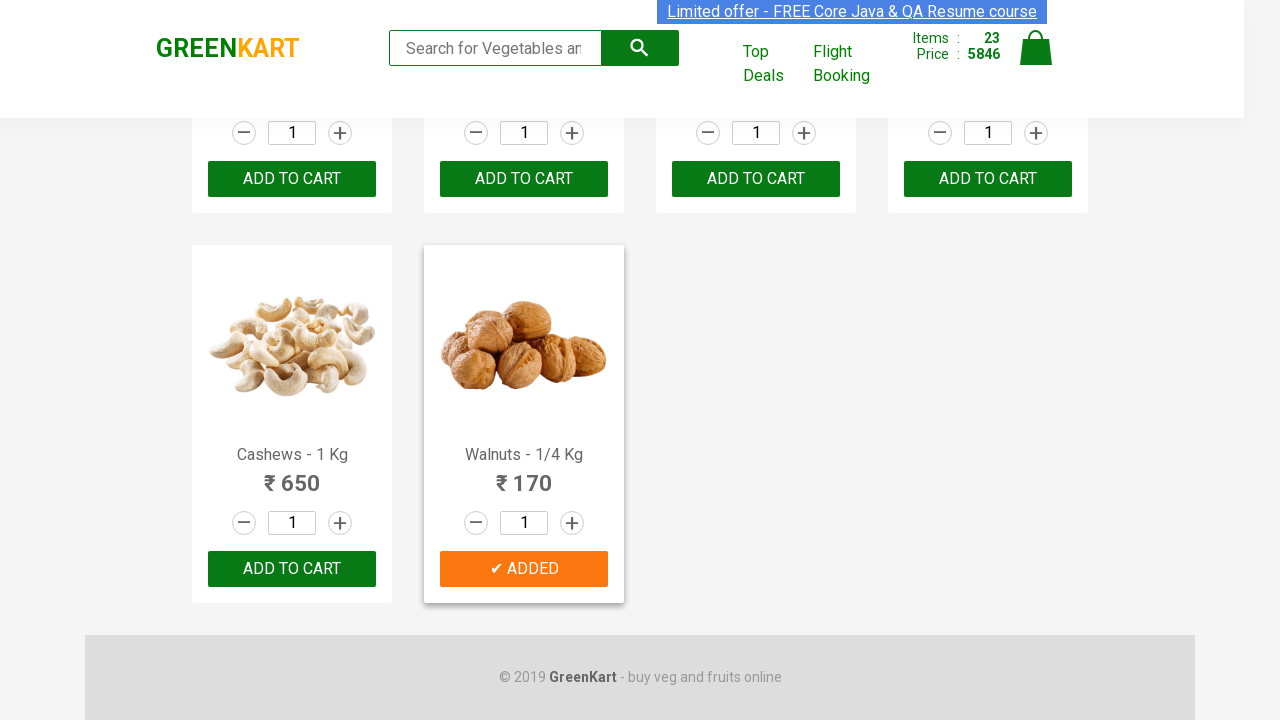

Found 30 increment buttons
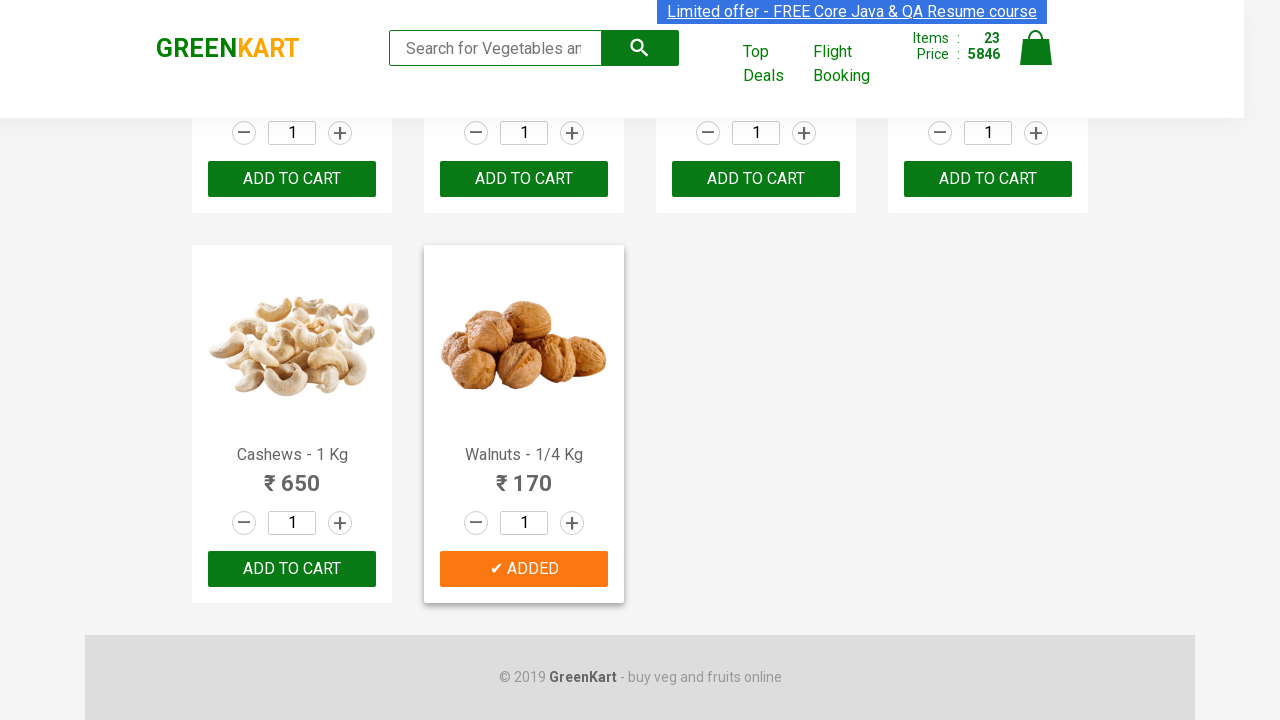

Clicked increment button 1 of 30 to increase quantity at (340, 360) on a.increment >> nth=0
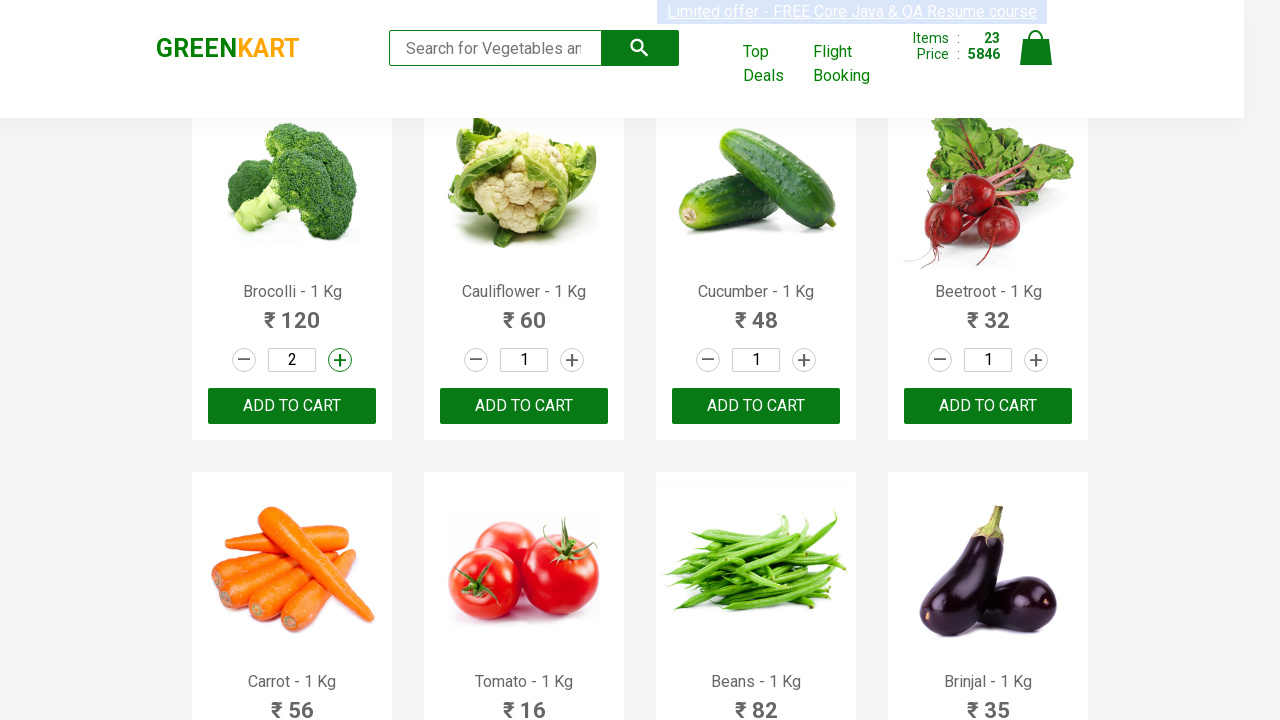

Clicked increment button 2 of 30 to increase quantity at (572, 360) on a.increment >> nth=1
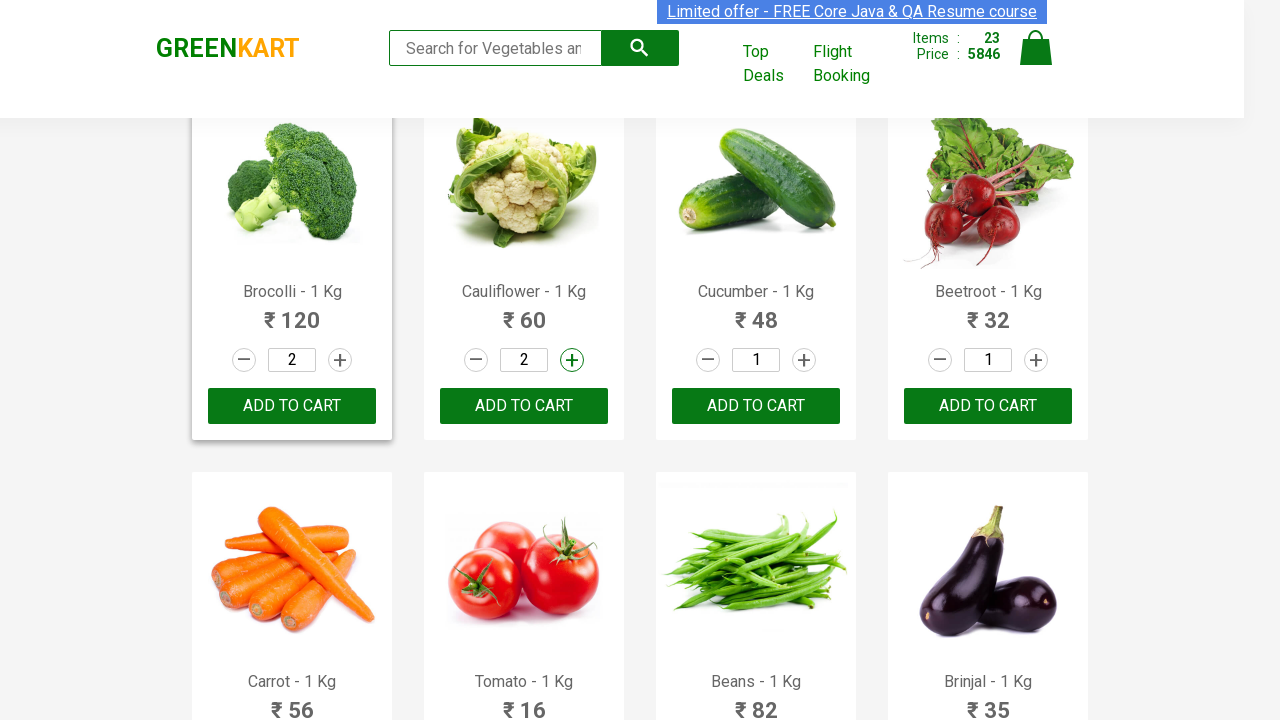

Clicked increment button 3 of 30 to increase quantity at (804, 360) on a.increment >> nth=2
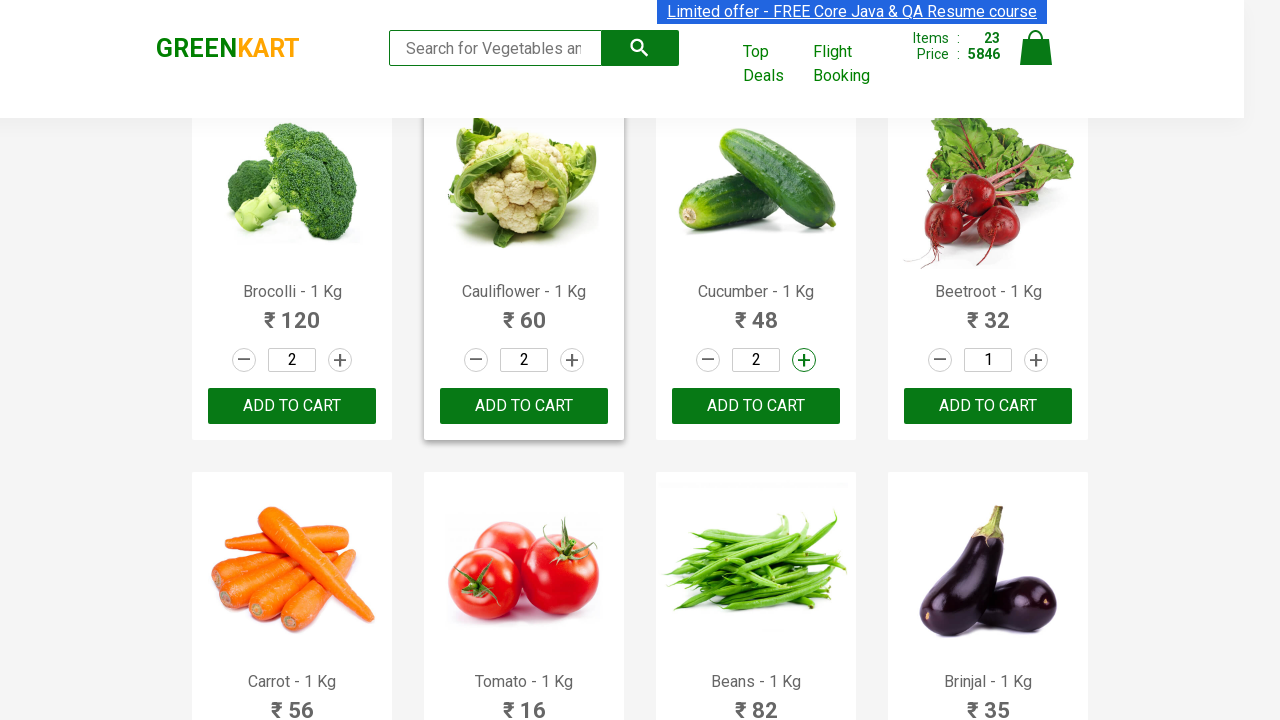

Clicked increment button 4 of 30 to increase quantity at (1036, 360) on a.increment >> nth=3
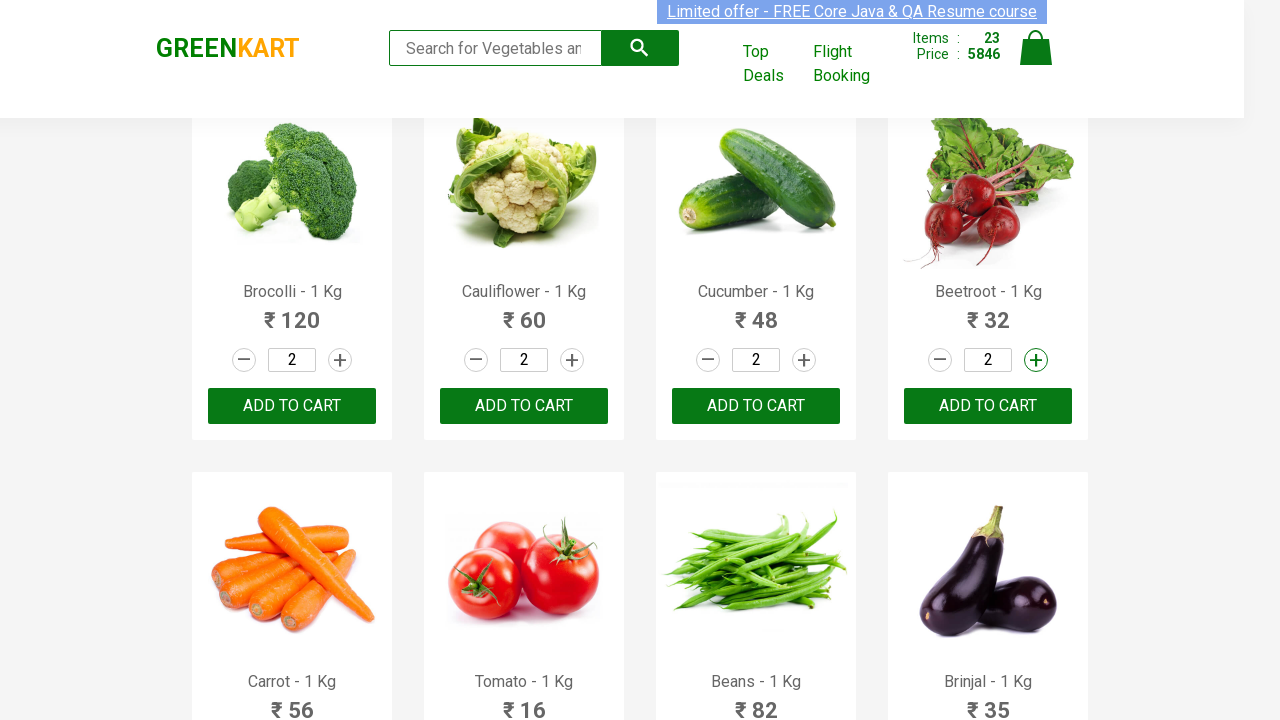

Clicked increment button 5 of 30 to increase quantity at (340, 360) on a.increment >> nth=4
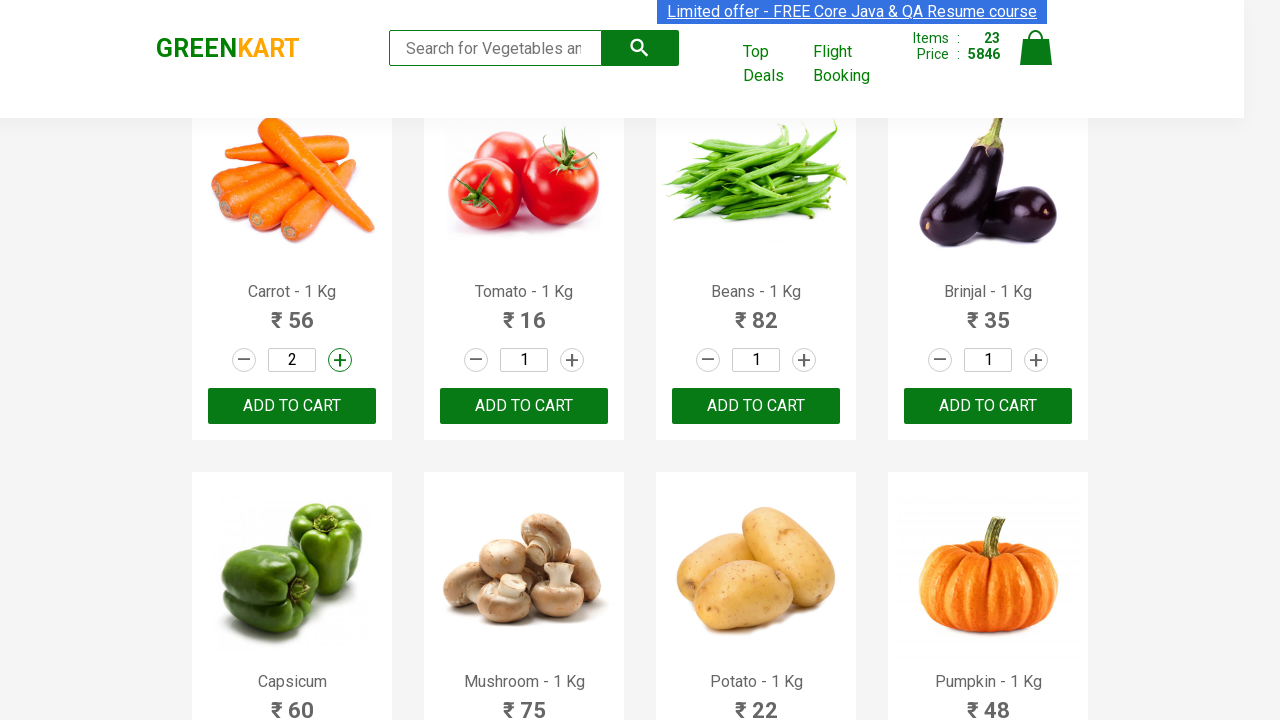

Clicked increment button 6 of 30 to increase quantity at (572, 360) on a.increment >> nth=5
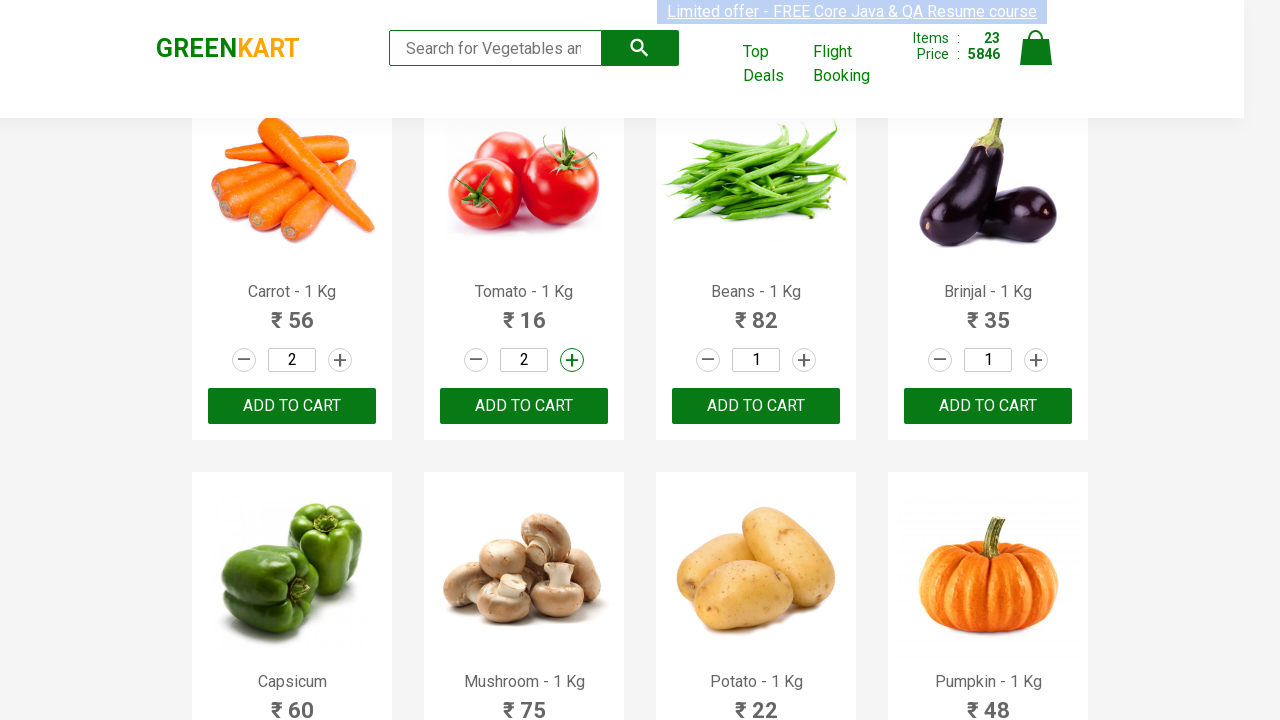

Clicked increment button 7 of 30 to increase quantity at (804, 360) on a.increment >> nth=6
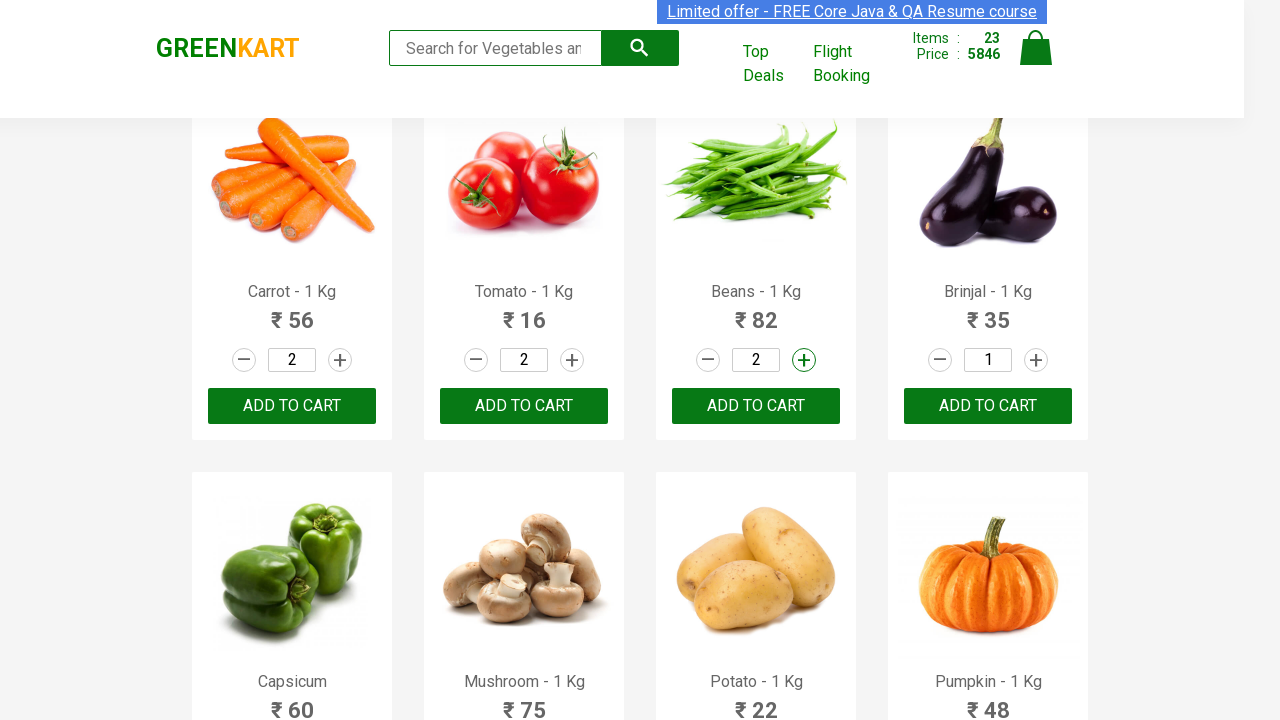

Clicked increment button 8 of 30 to increase quantity at (1036, 360) on a.increment >> nth=7
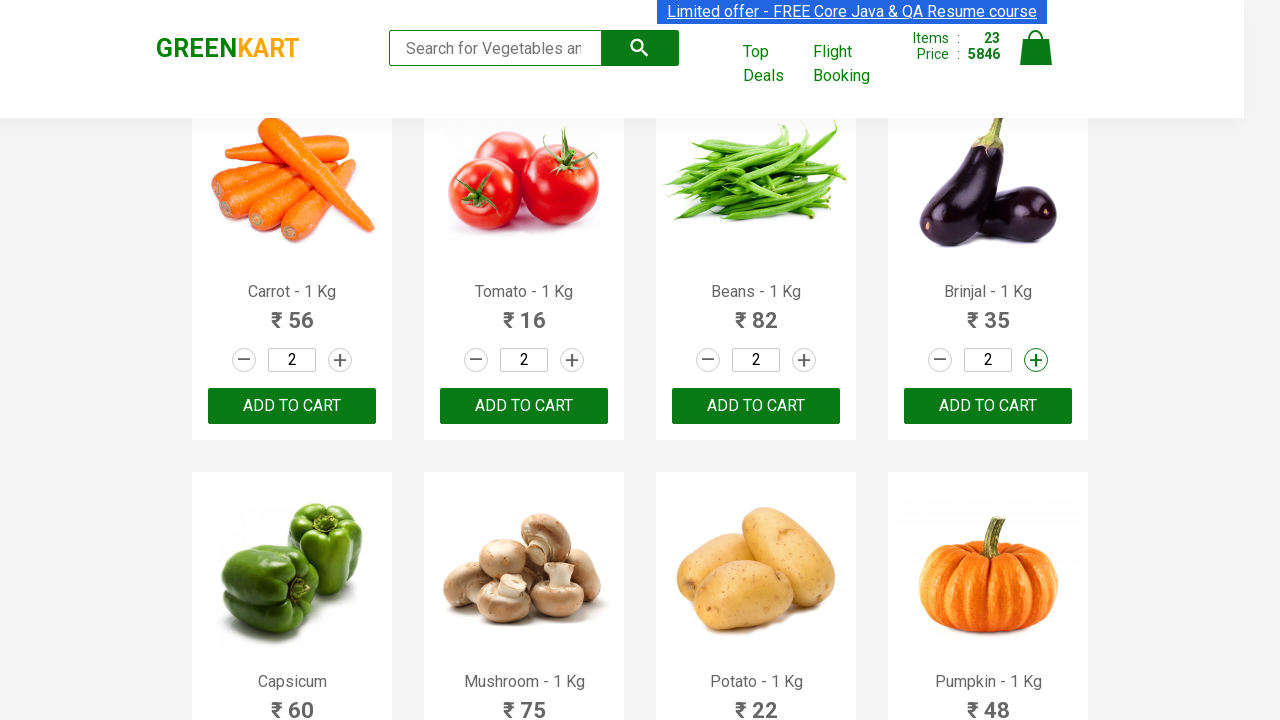

Clicked increment button 9 of 30 to increase quantity at (340, 360) on a.increment >> nth=8
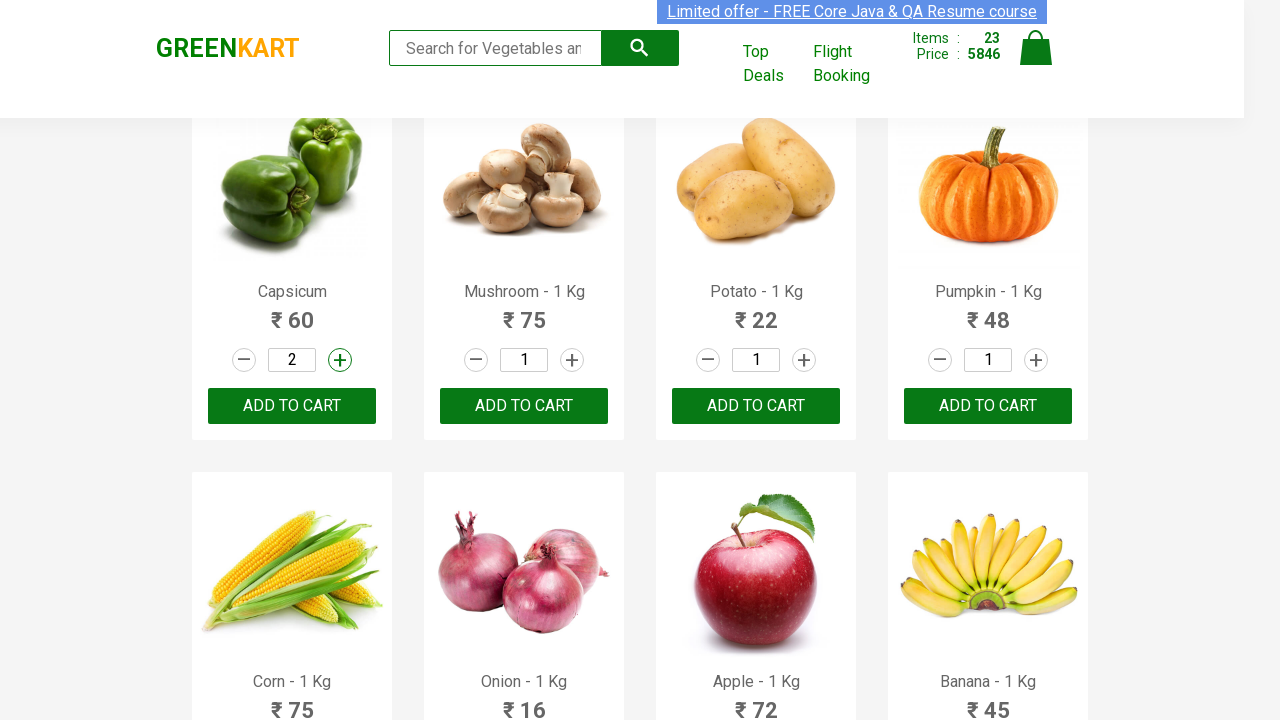

Clicked increment button 10 of 30 to increase quantity at (572, 360) on a.increment >> nth=9
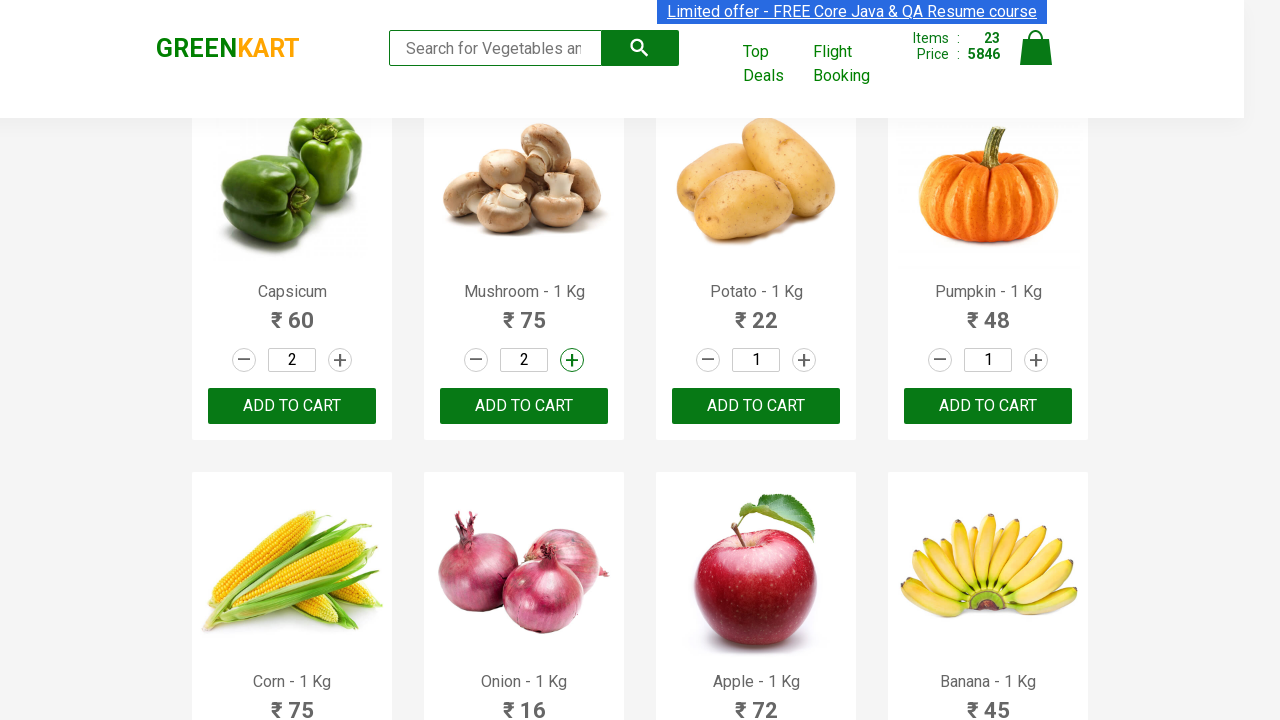

Clicked increment button 11 of 30 to increase quantity at (804, 360) on a.increment >> nth=10
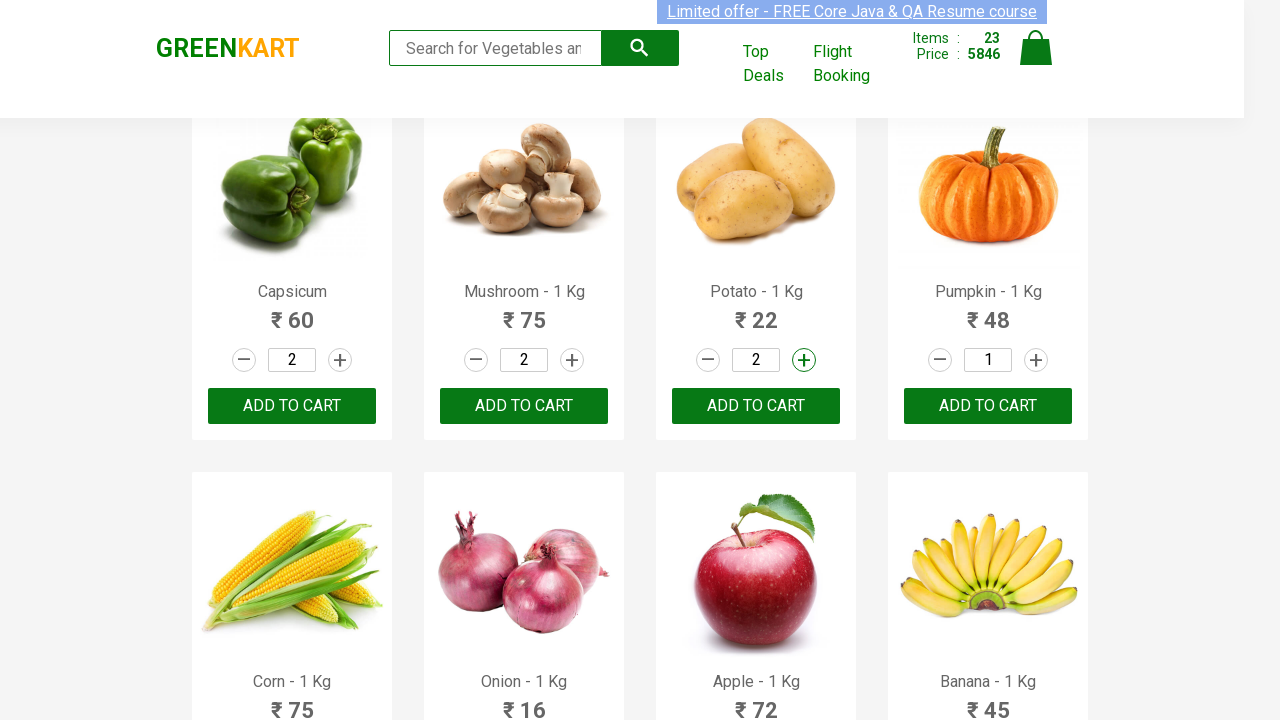

Clicked increment button 12 of 30 to increase quantity at (1036, 360) on a.increment >> nth=11
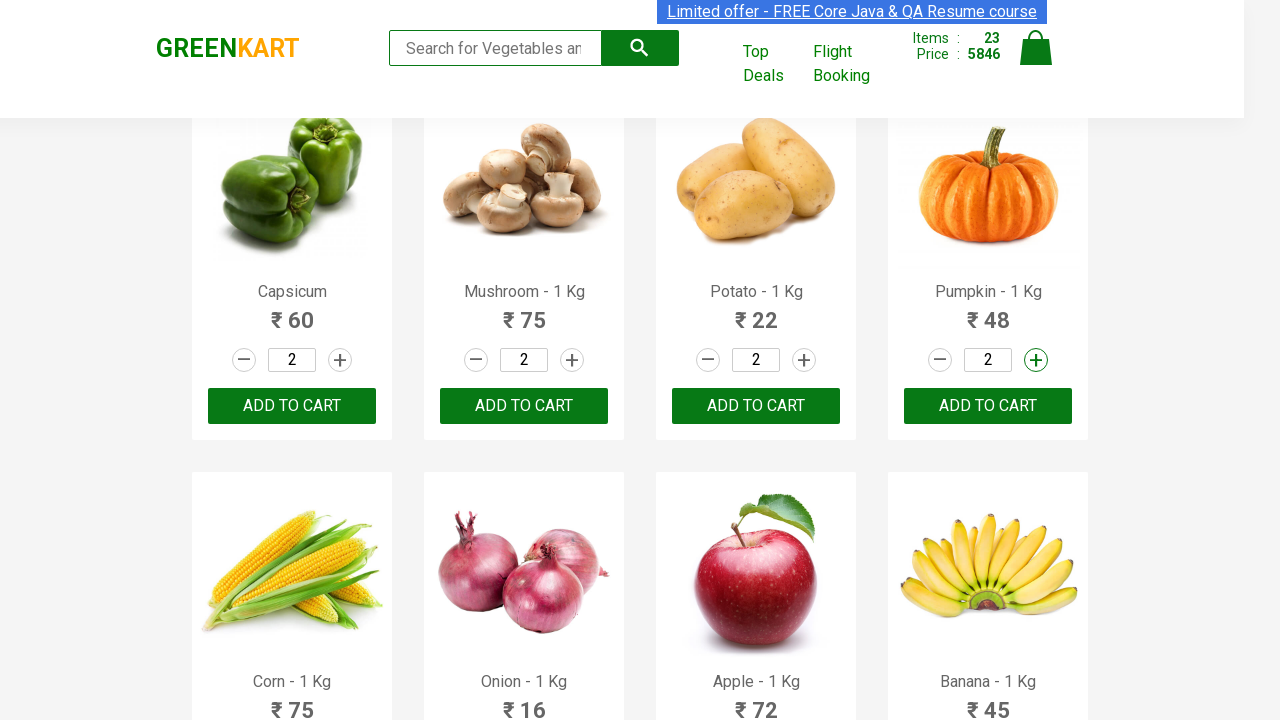

Clicked increment button 13 of 30 to increase quantity at (340, 360) on a.increment >> nth=12
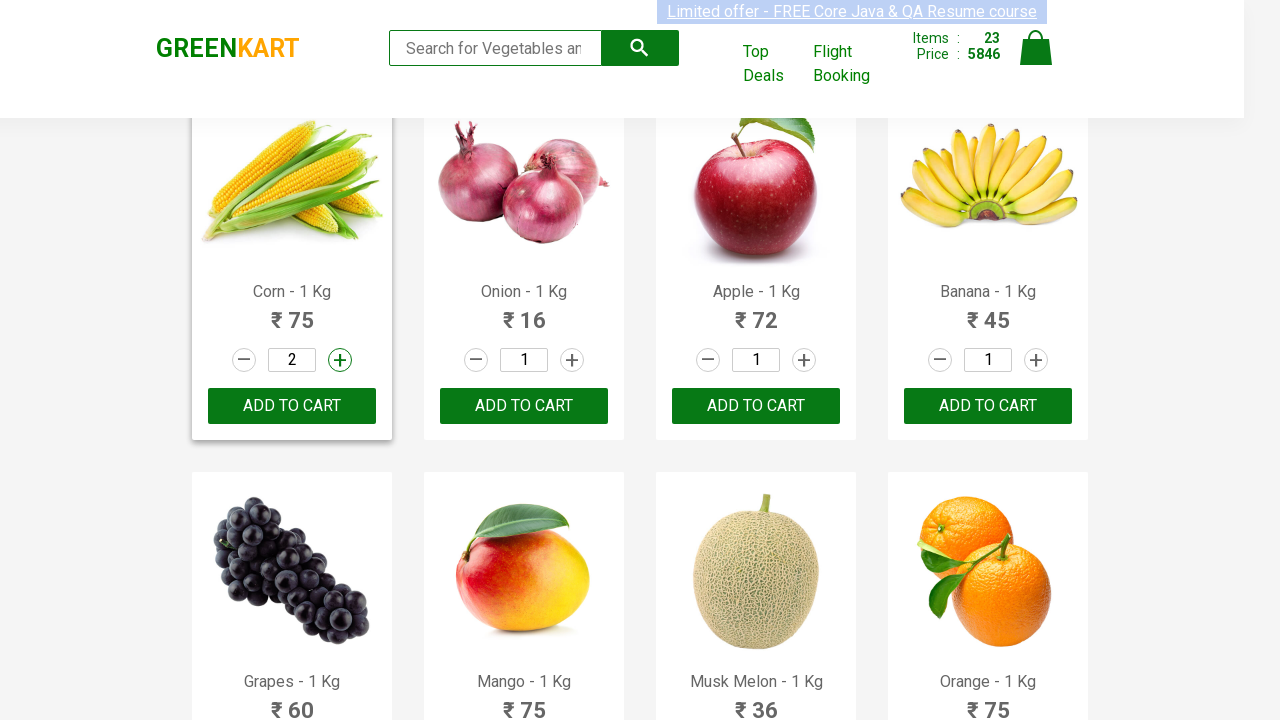

Clicked increment button 14 of 30 to increase quantity at (572, 360) on a.increment >> nth=13
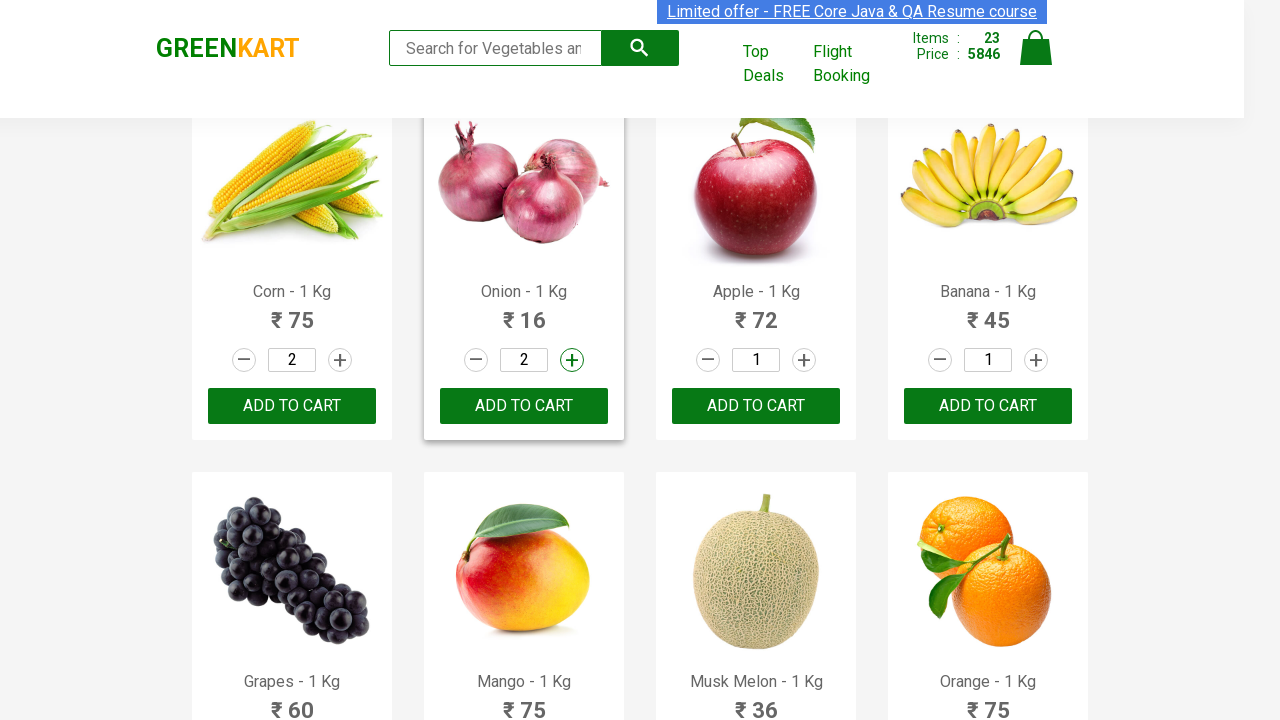

Clicked increment button 15 of 30 to increase quantity at (804, 360) on a.increment >> nth=14
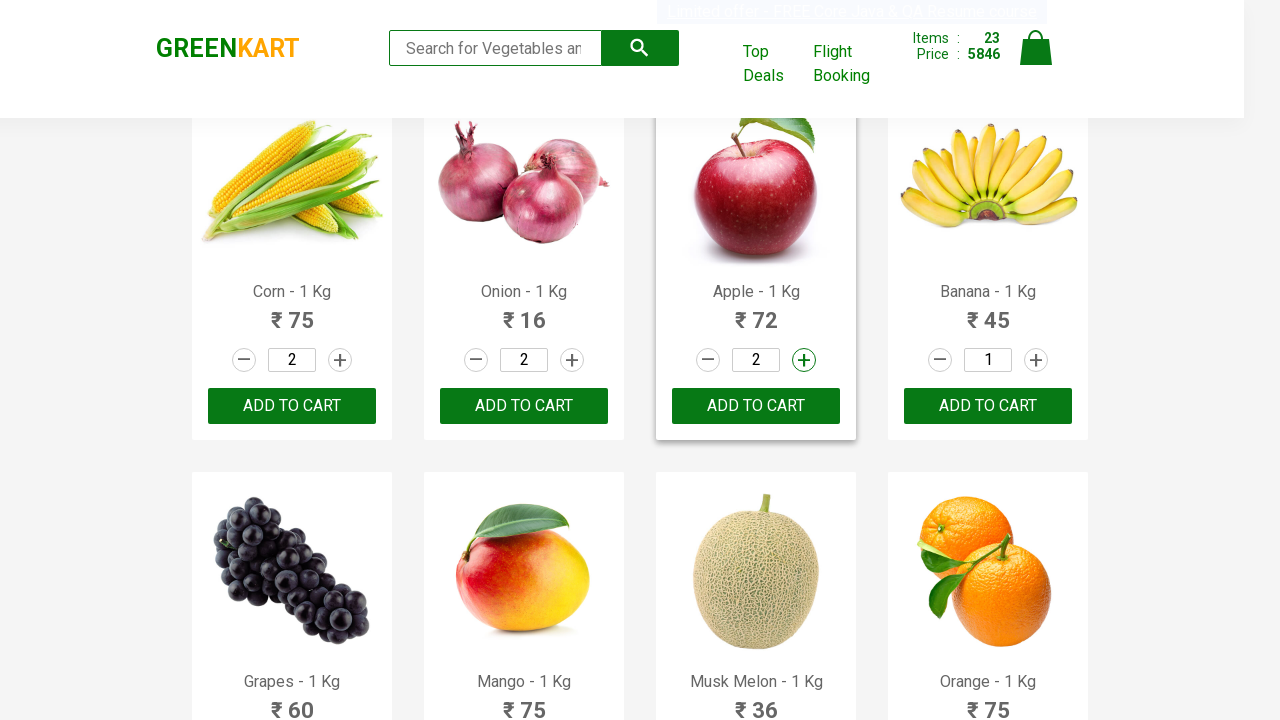

Clicked increment button 16 of 30 to increase quantity at (1036, 360) on a.increment >> nth=15
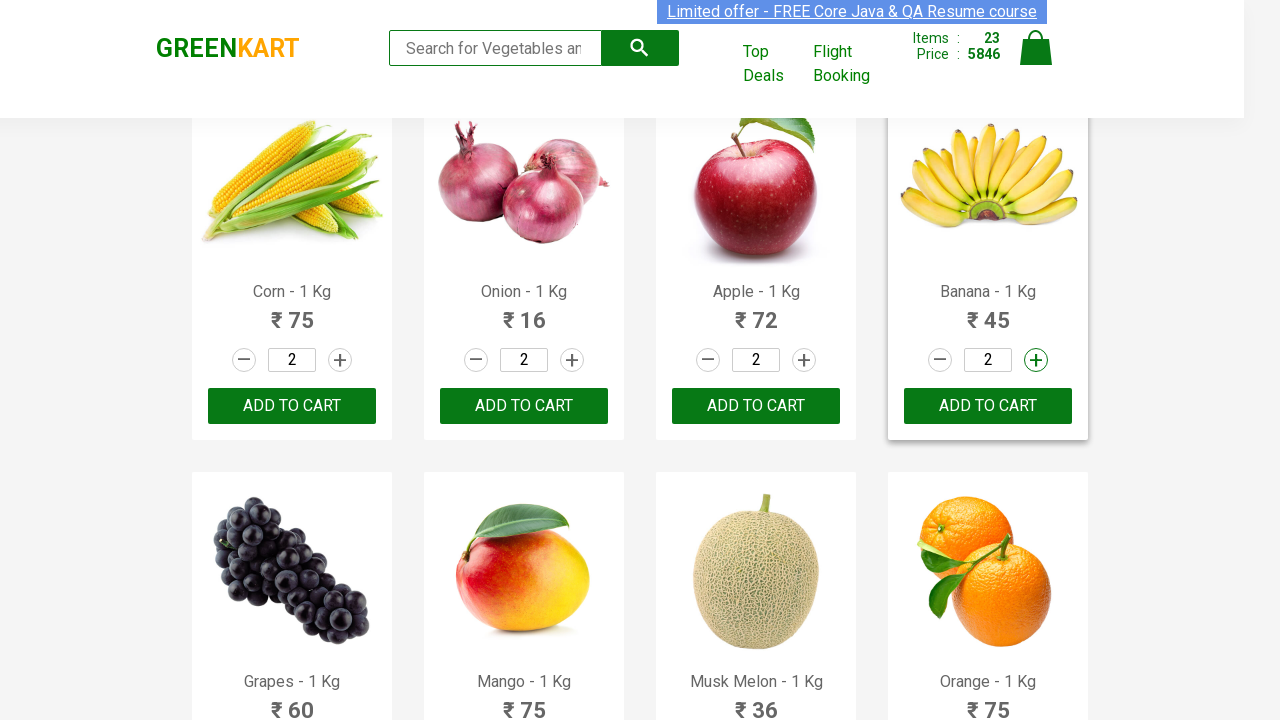

Clicked increment button 17 of 30 to increase quantity at (340, 360) on a.increment >> nth=16
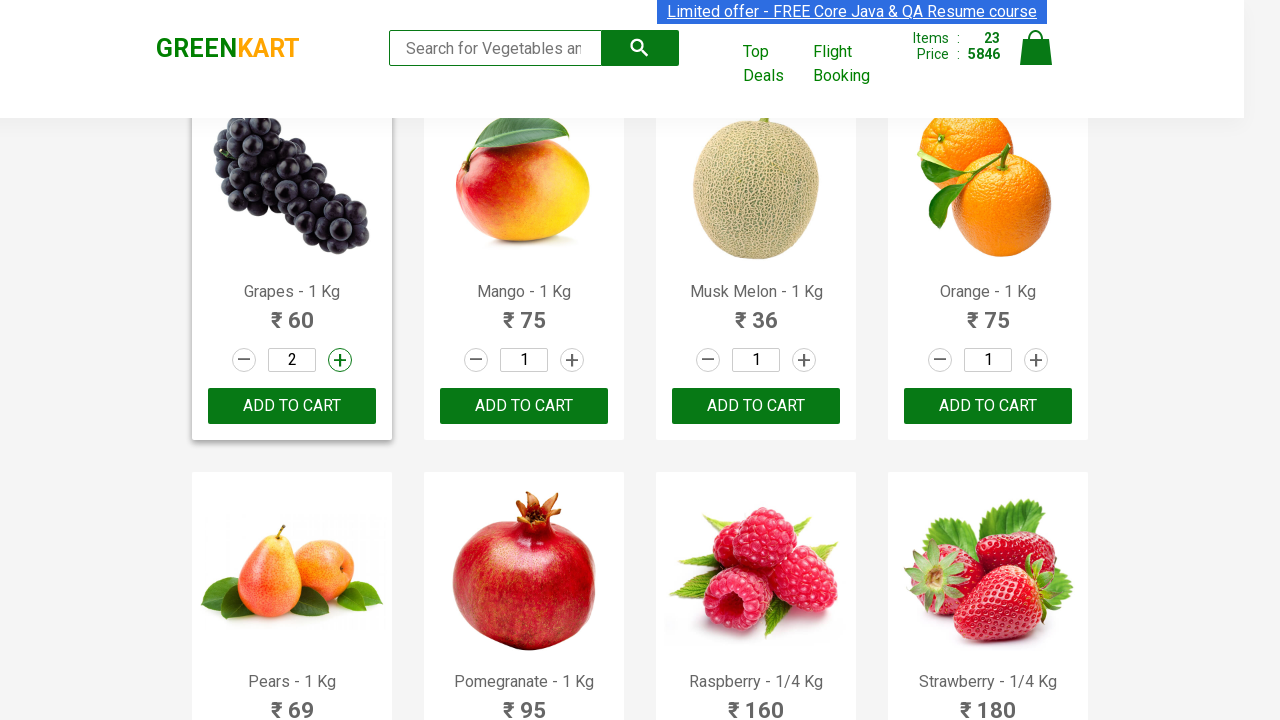

Clicked increment button 18 of 30 to increase quantity at (572, 360) on a.increment >> nth=17
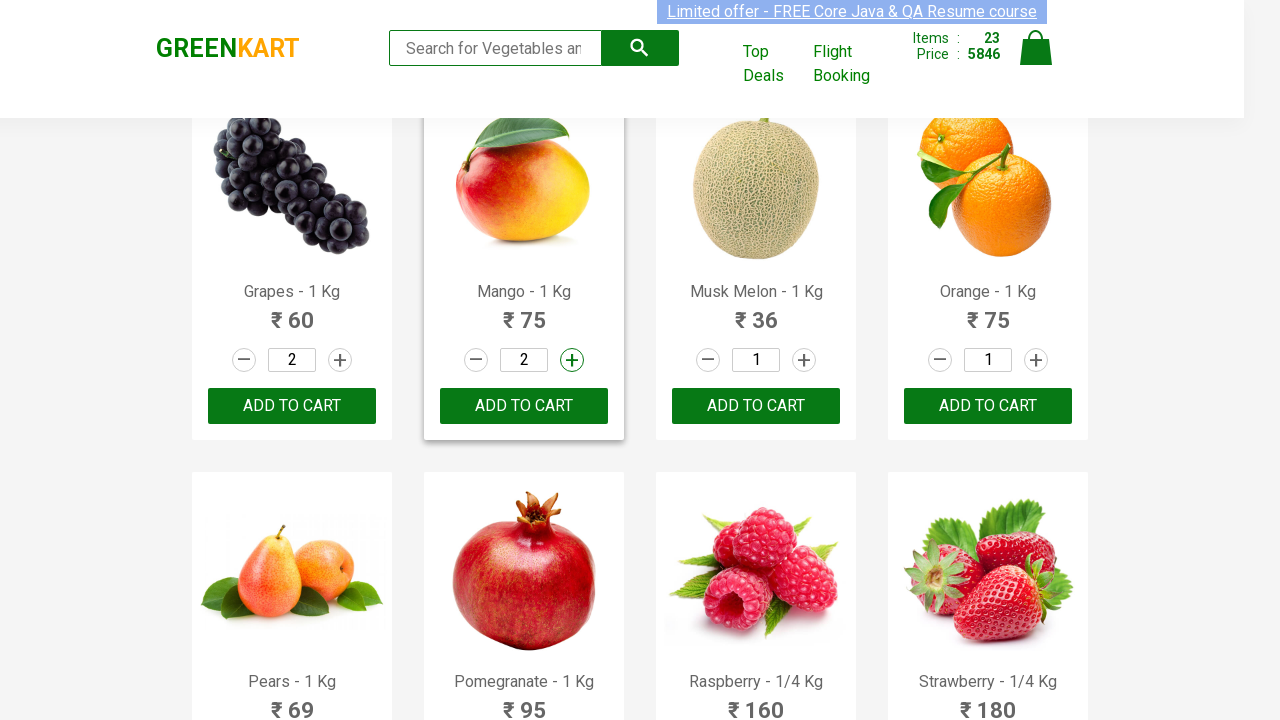

Clicked increment button 19 of 30 to increase quantity at (804, 360) on a.increment >> nth=18
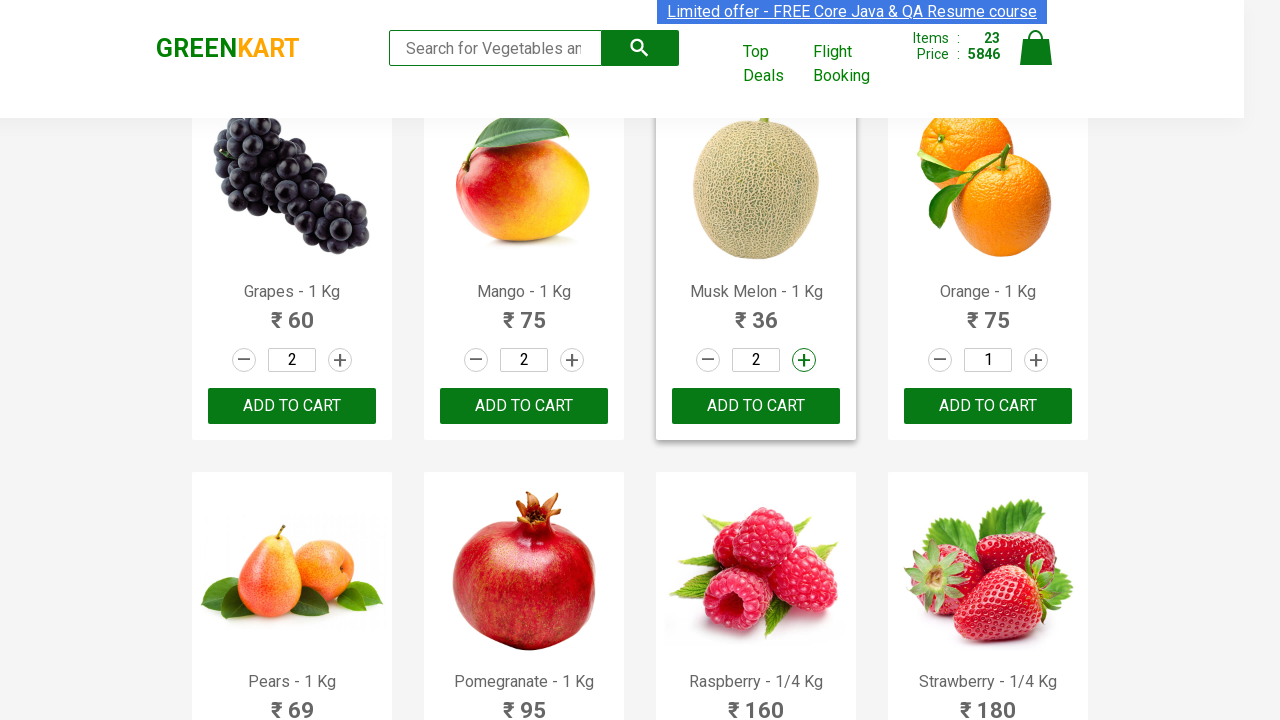

Clicked increment button 20 of 30 to increase quantity at (1036, 360) on a.increment >> nth=19
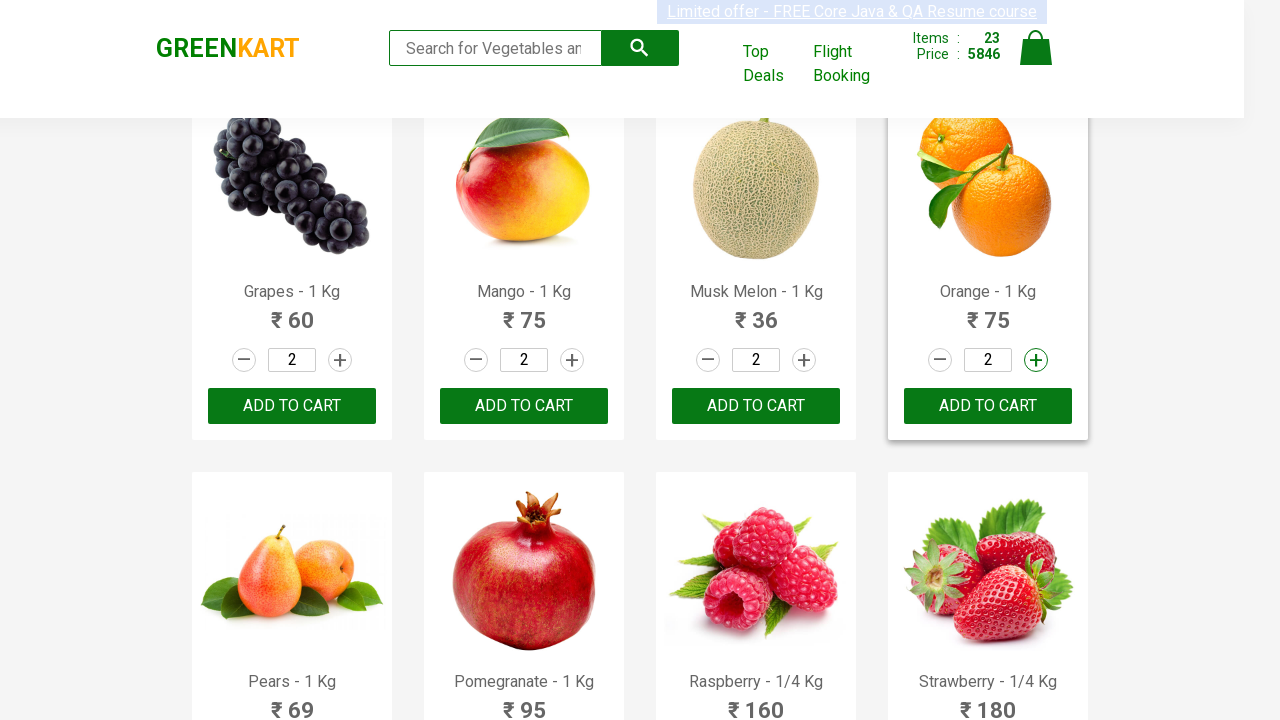

Clicked increment button 21 of 30 to increase quantity at (340, 360) on a.increment >> nth=20
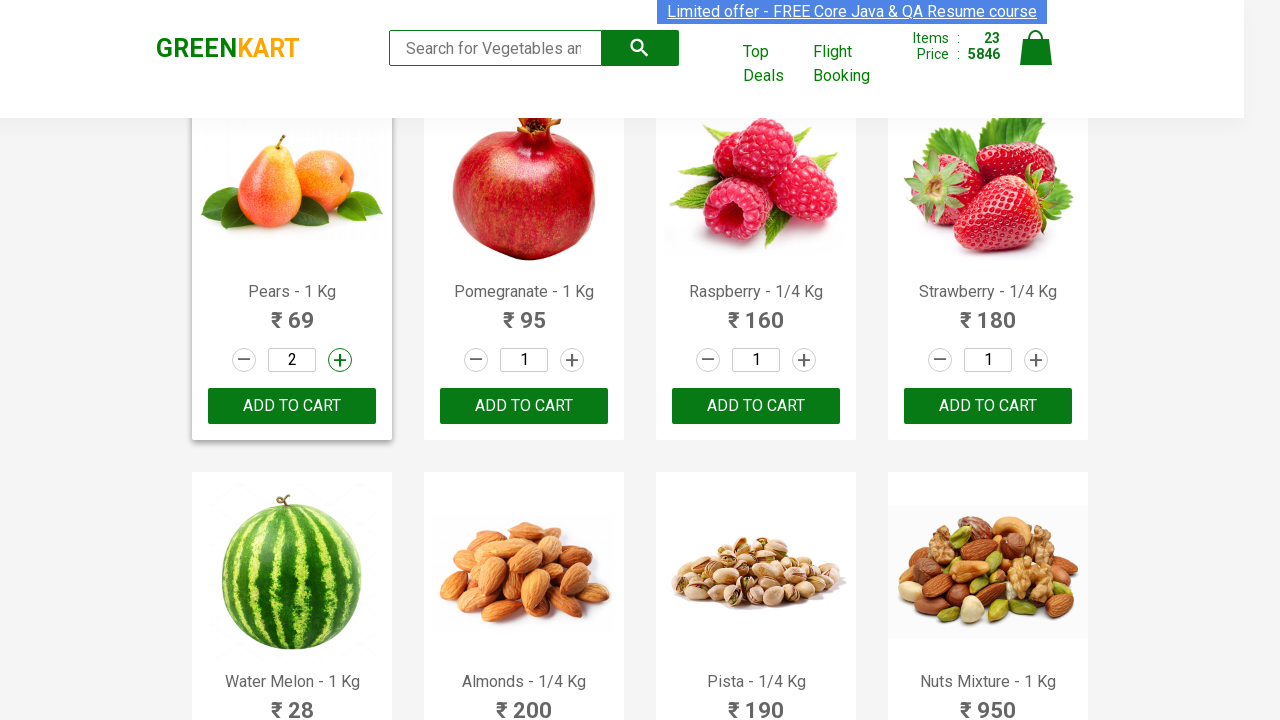

Clicked increment button 22 of 30 to increase quantity at (572, 360) on a.increment >> nth=21
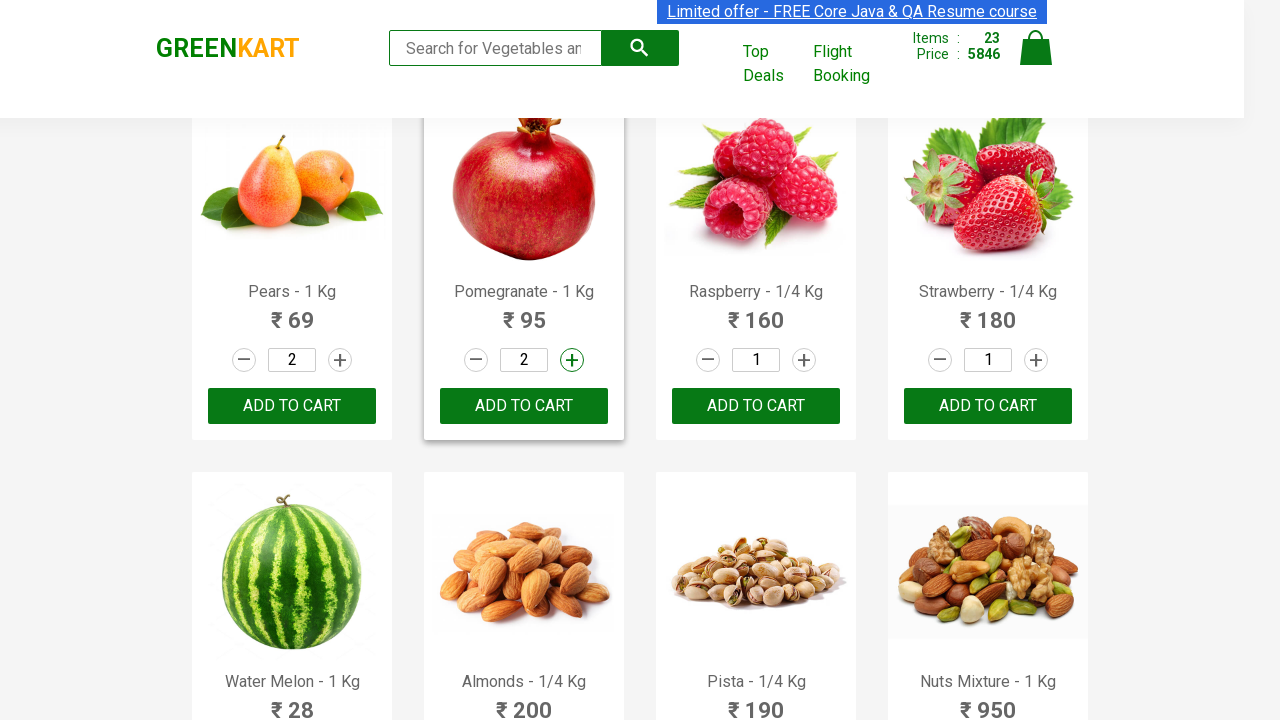

Clicked increment button 23 of 30 to increase quantity at (804, 360) on a.increment >> nth=22
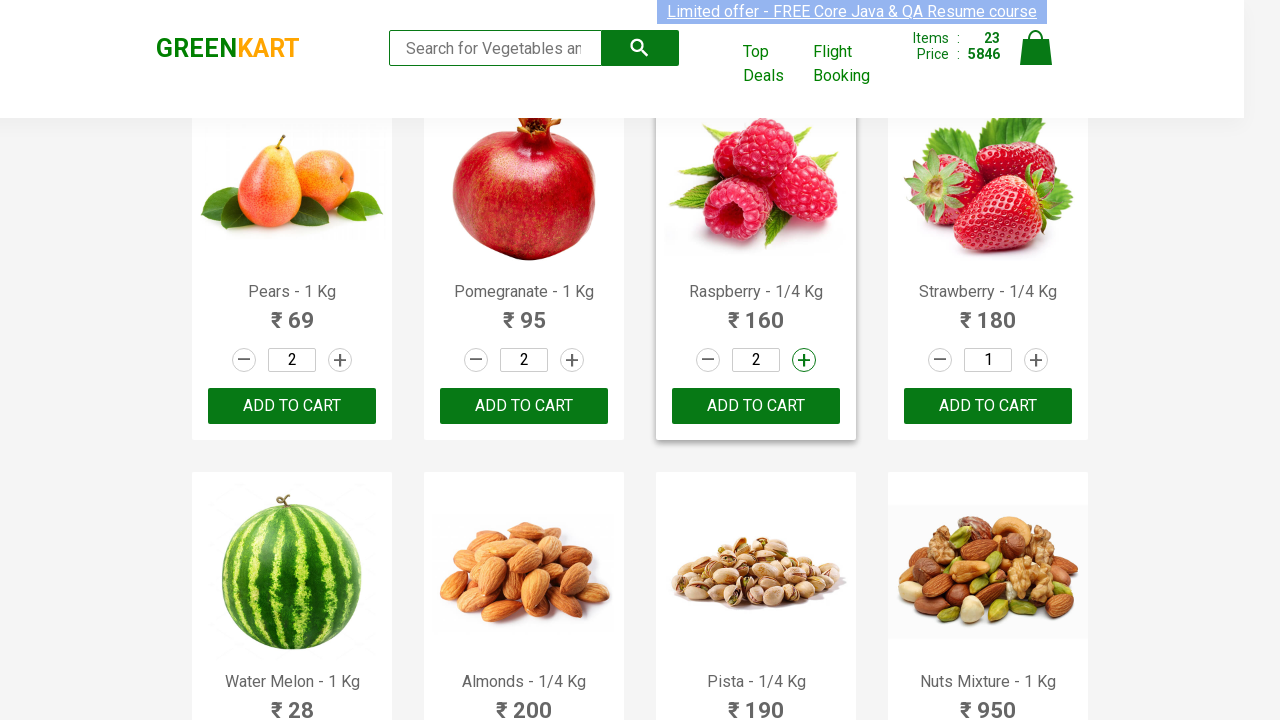

Clicked increment button 24 of 30 to increase quantity at (1036, 360) on a.increment >> nth=23
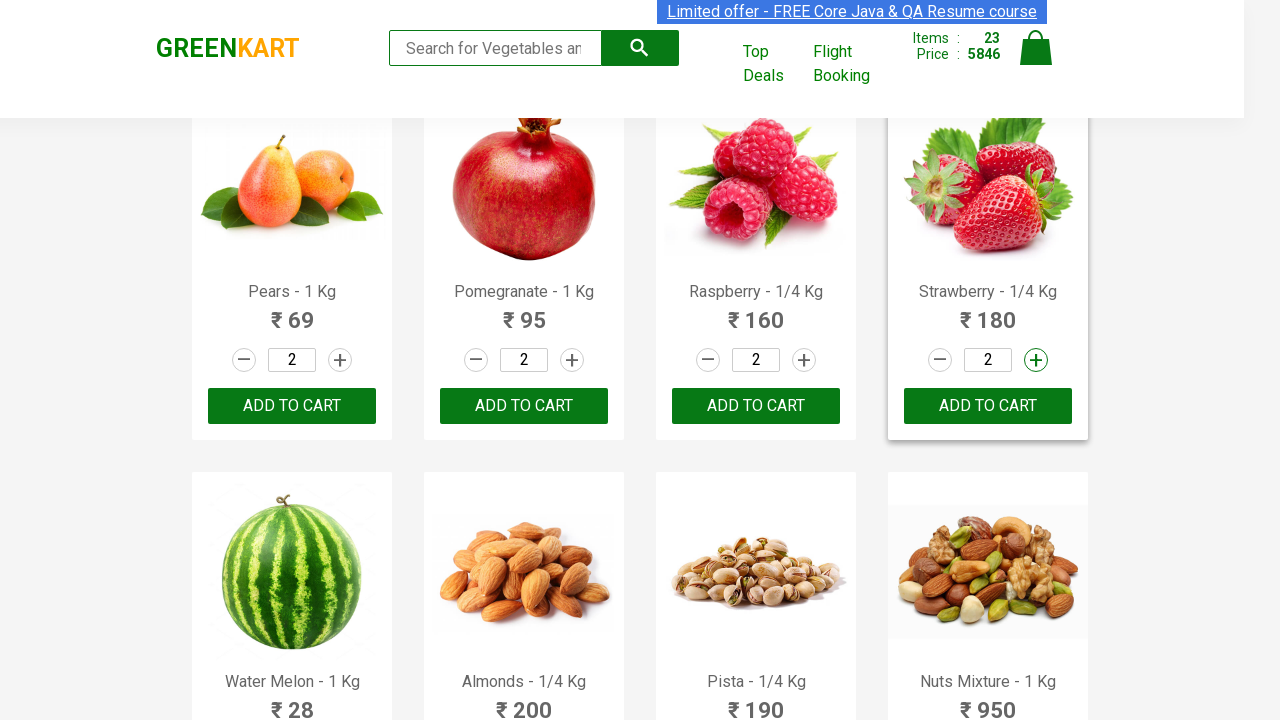

Clicked increment button 25 of 30 to increase quantity at (340, 360) on a.increment >> nth=24
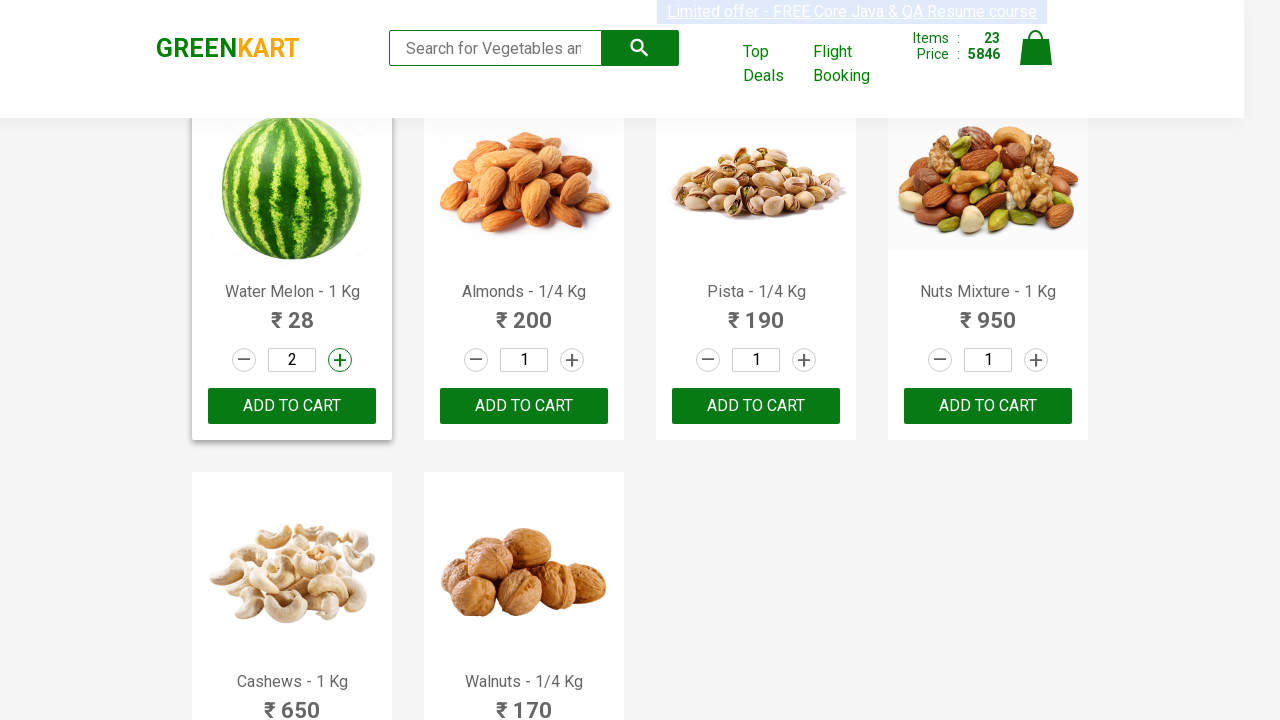

Clicked increment button 26 of 30 to increase quantity at (572, 360) on a.increment >> nth=25
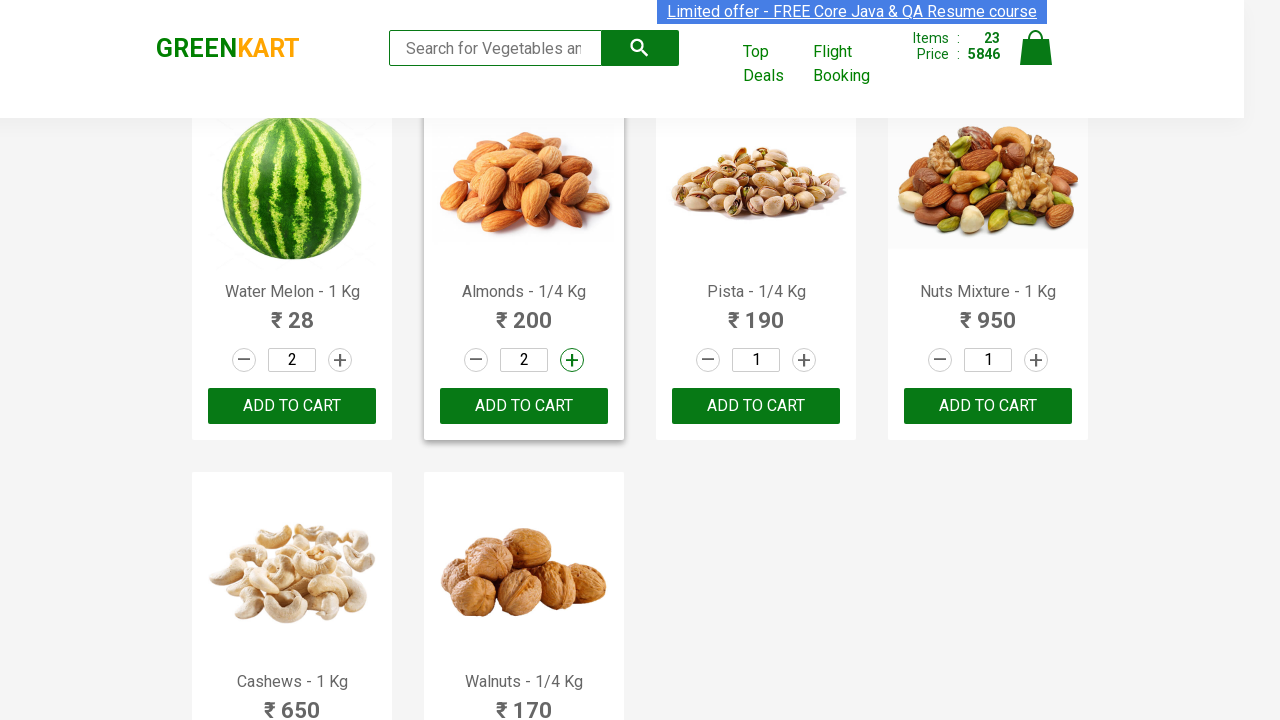

Clicked increment button 27 of 30 to increase quantity at (804, 360) on a.increment >> nth=26
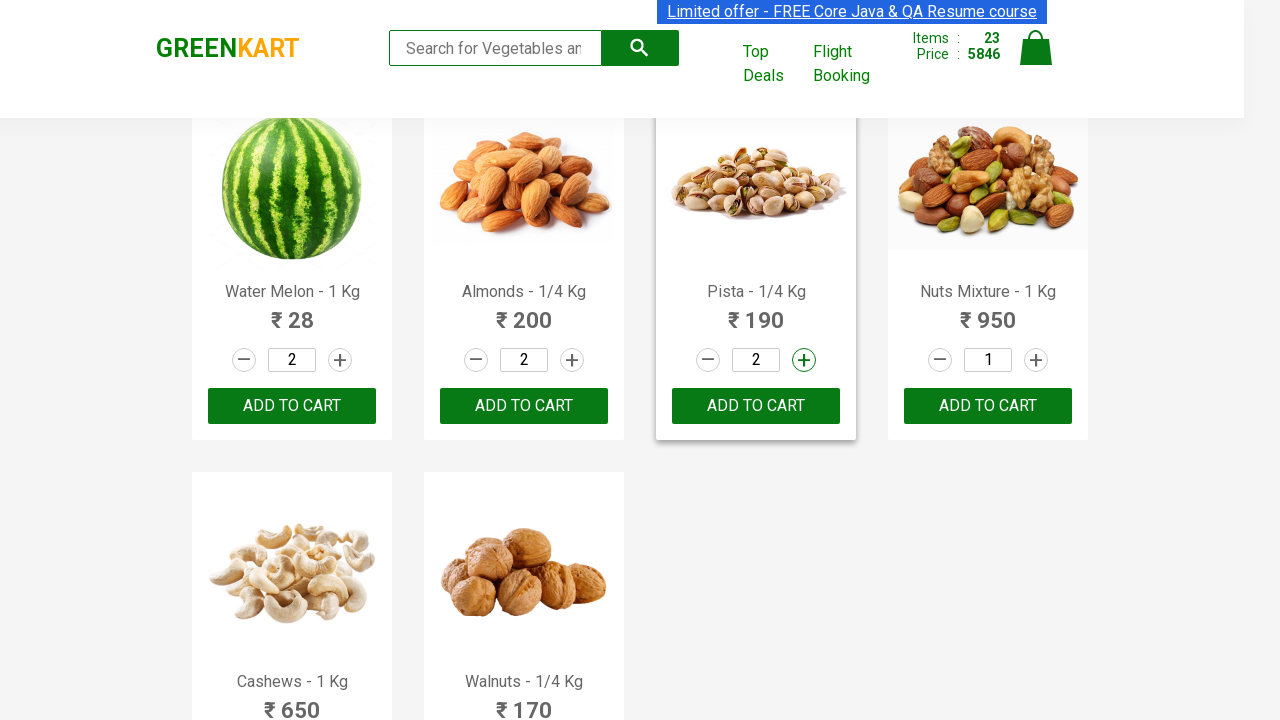

Clicked increment button 28 of 30 to increase quantity at (1036, 360) on a.increment >> nth=27
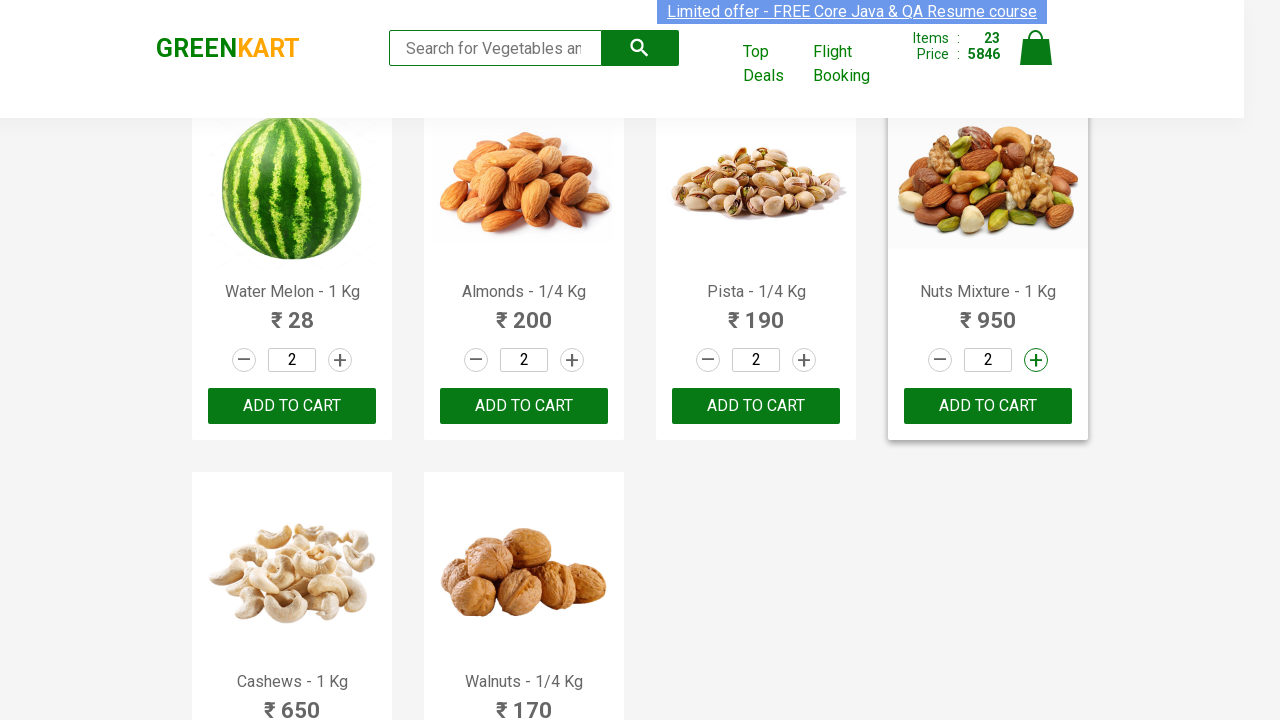

Clicked increment button 29 of 30 to increase quantity at (340, 523) on a.increment >> nth=28
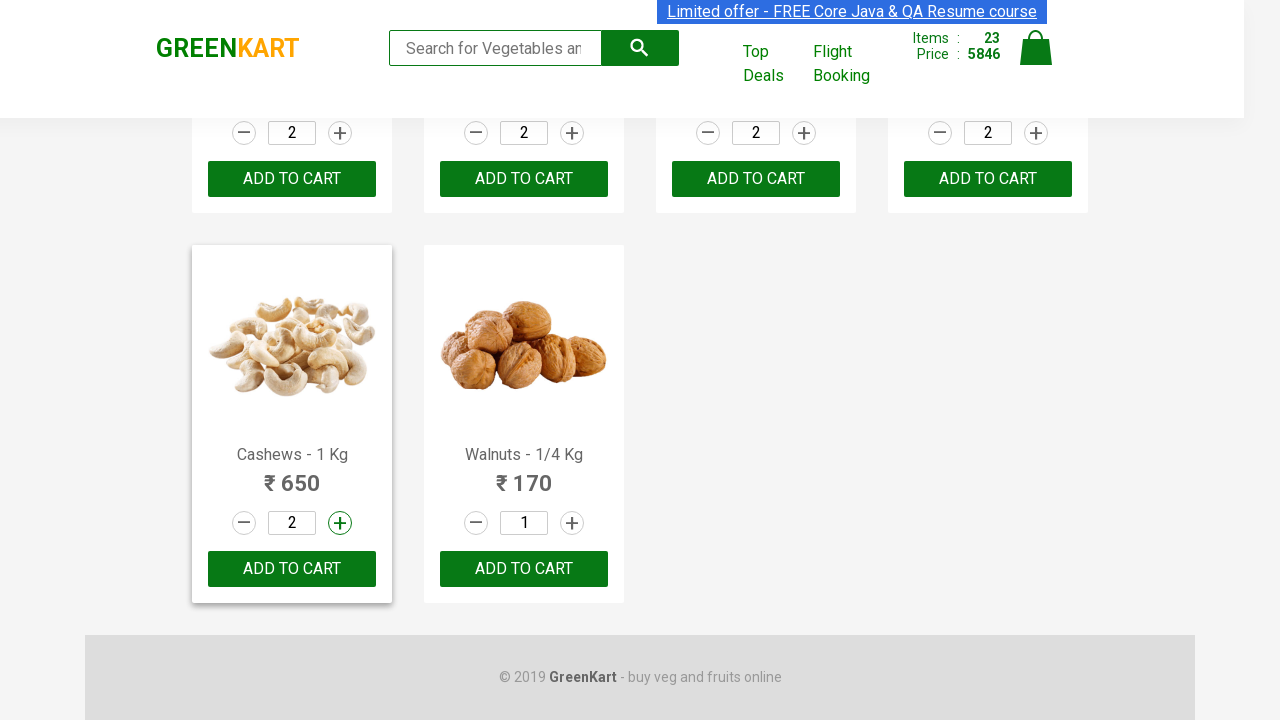

Clicked increment button 30 of 30 to increase quantity at (572, 523) on a.increment >> nth=29
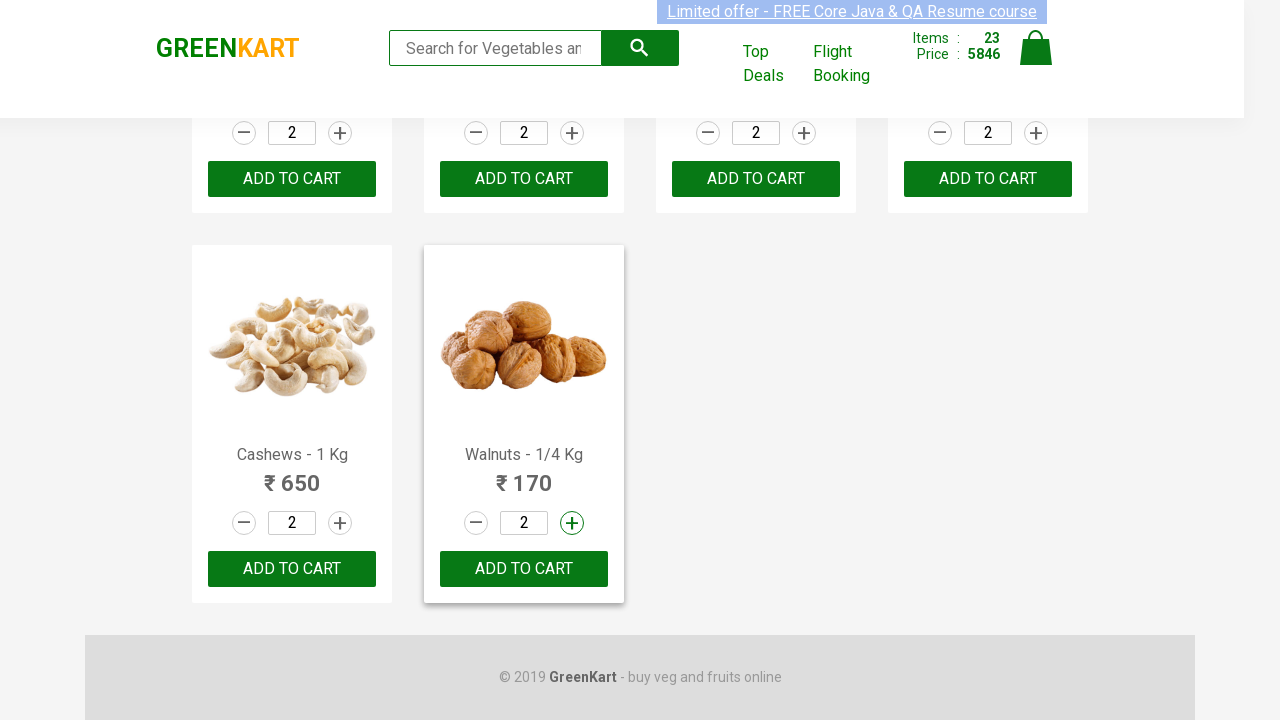

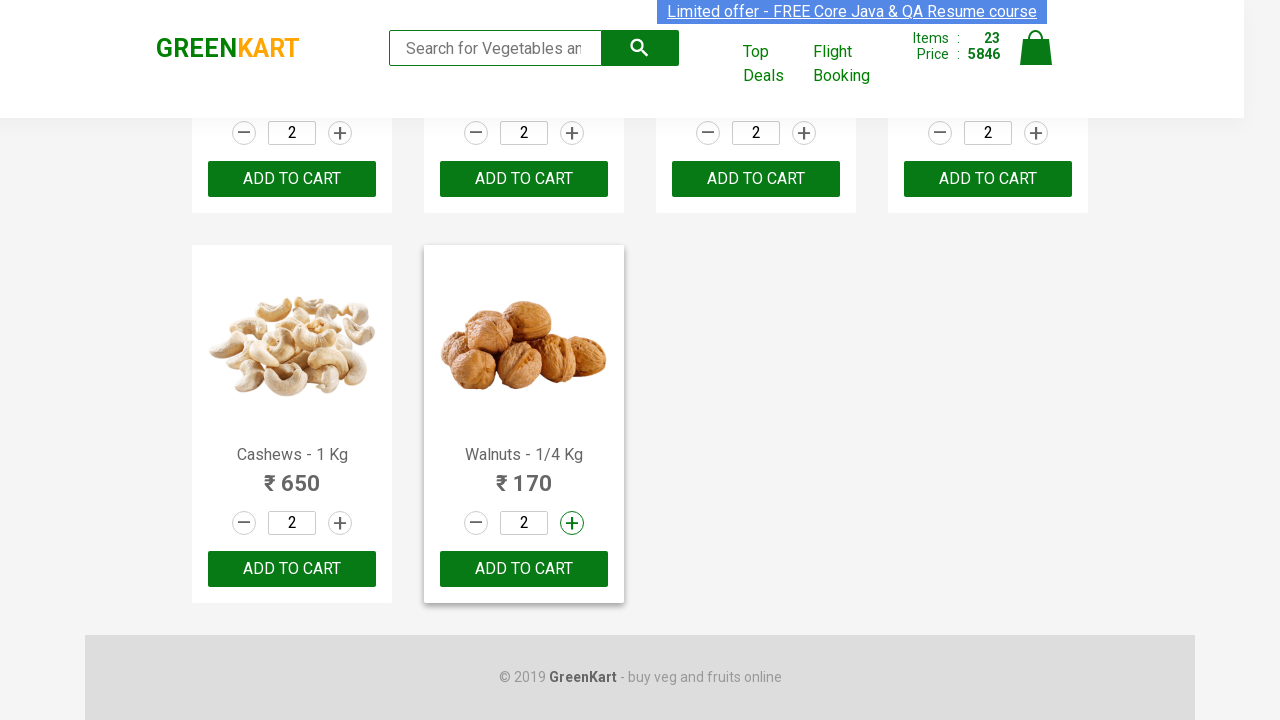